Tests page scrolling functionality by scrolling down the page multiple times and then scrolling back up to the top on the Selenium HQ download page.

Starting URL: http://seleniumhq.org/download

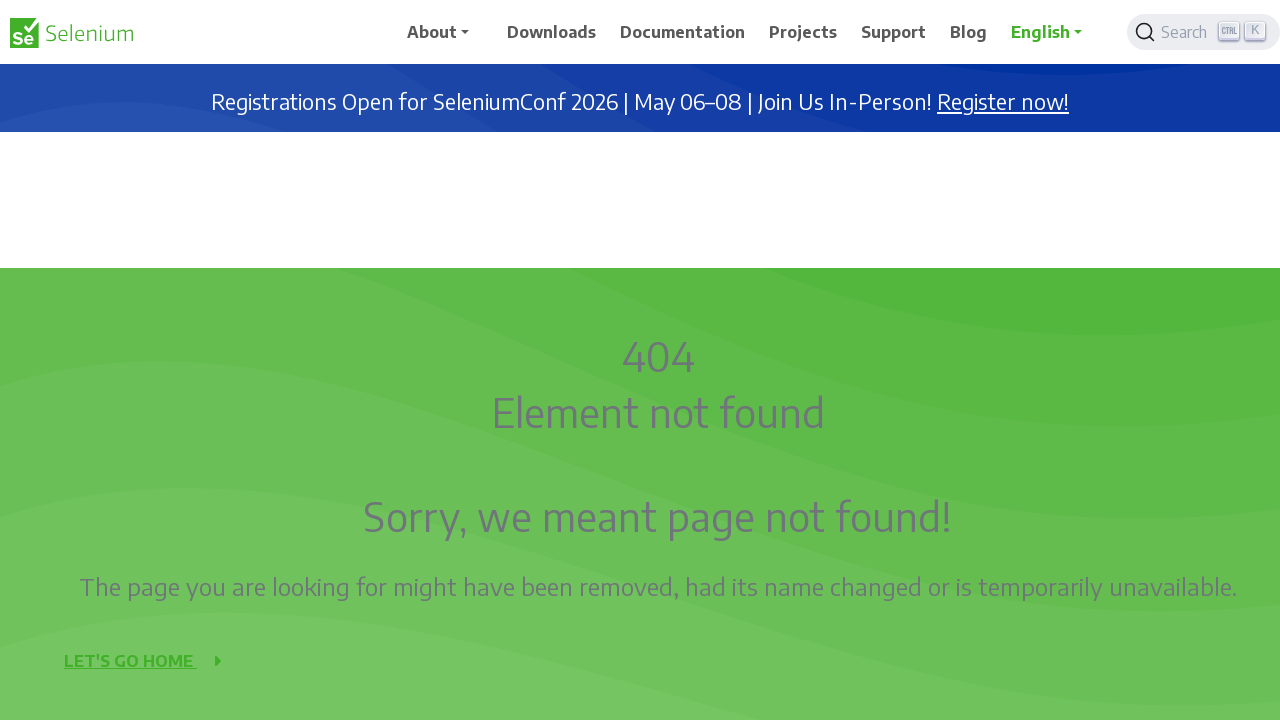

Navigated to Selenium HQ download page
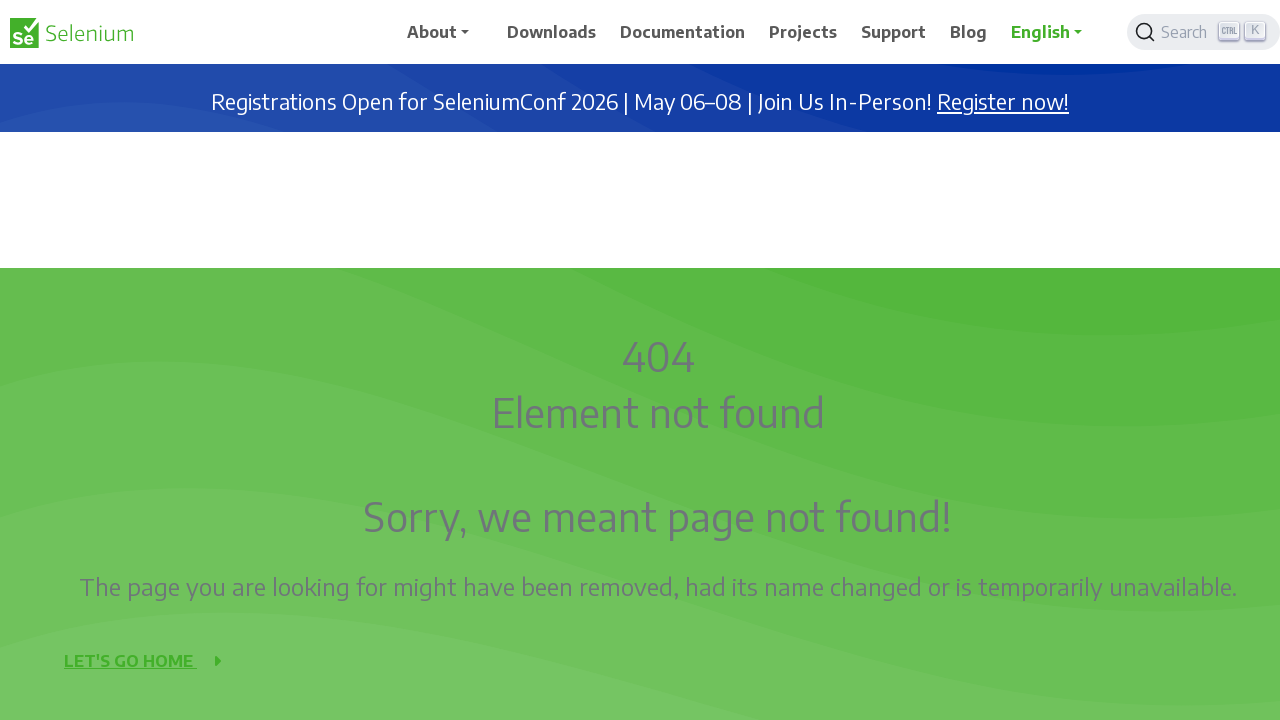

Scrolled down 1000 pixels (iteration 1/9)
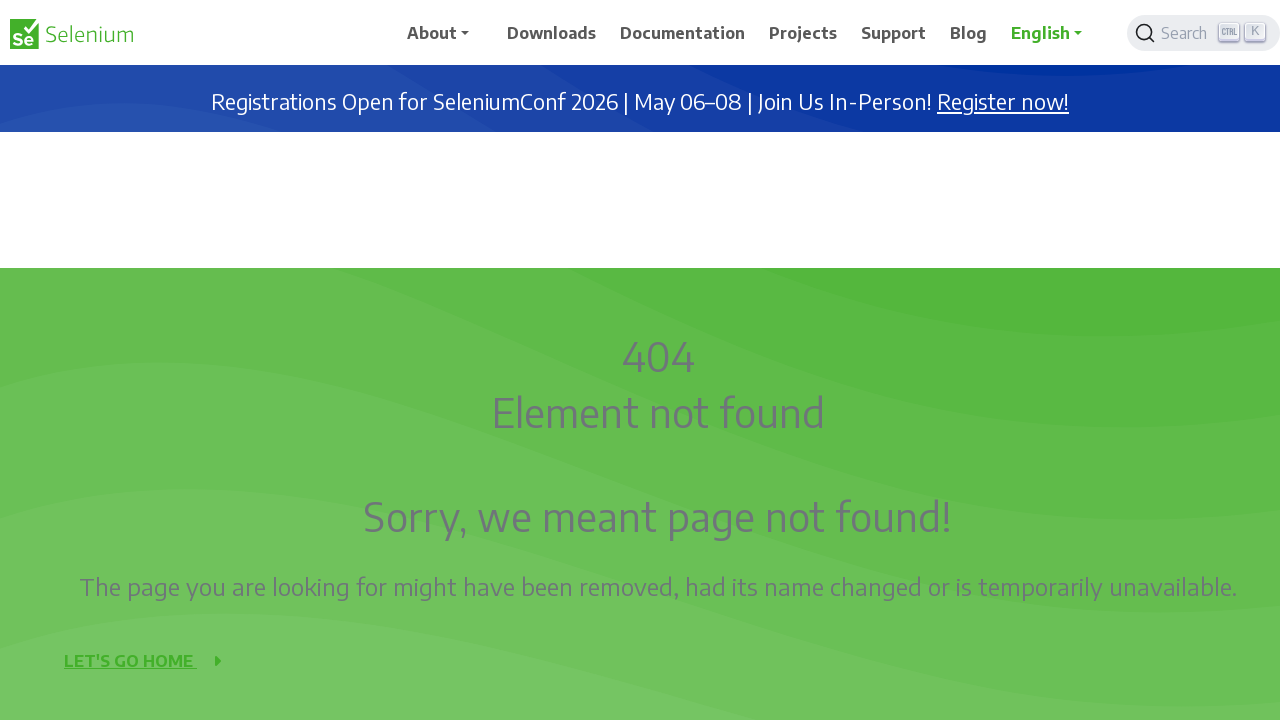

Waited 1 second after scroll down (iteration 1/9)
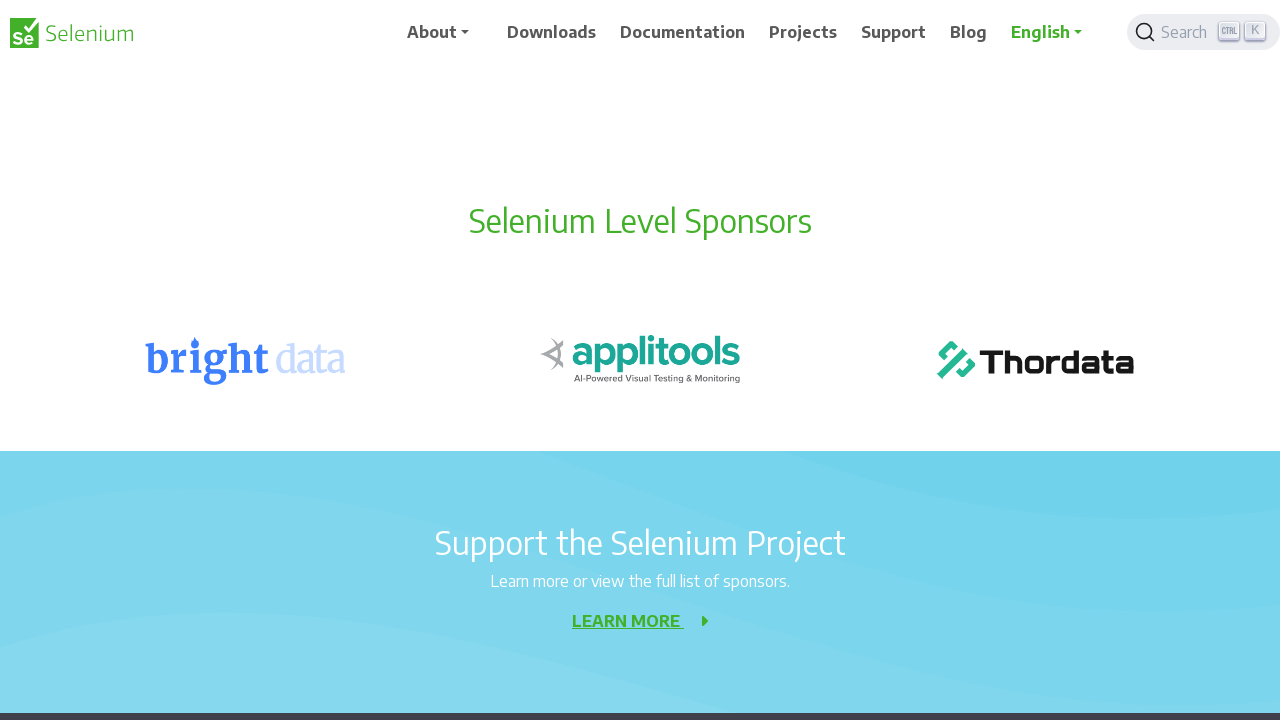

Scrolled down 1000 pixels (iteration 2/9)
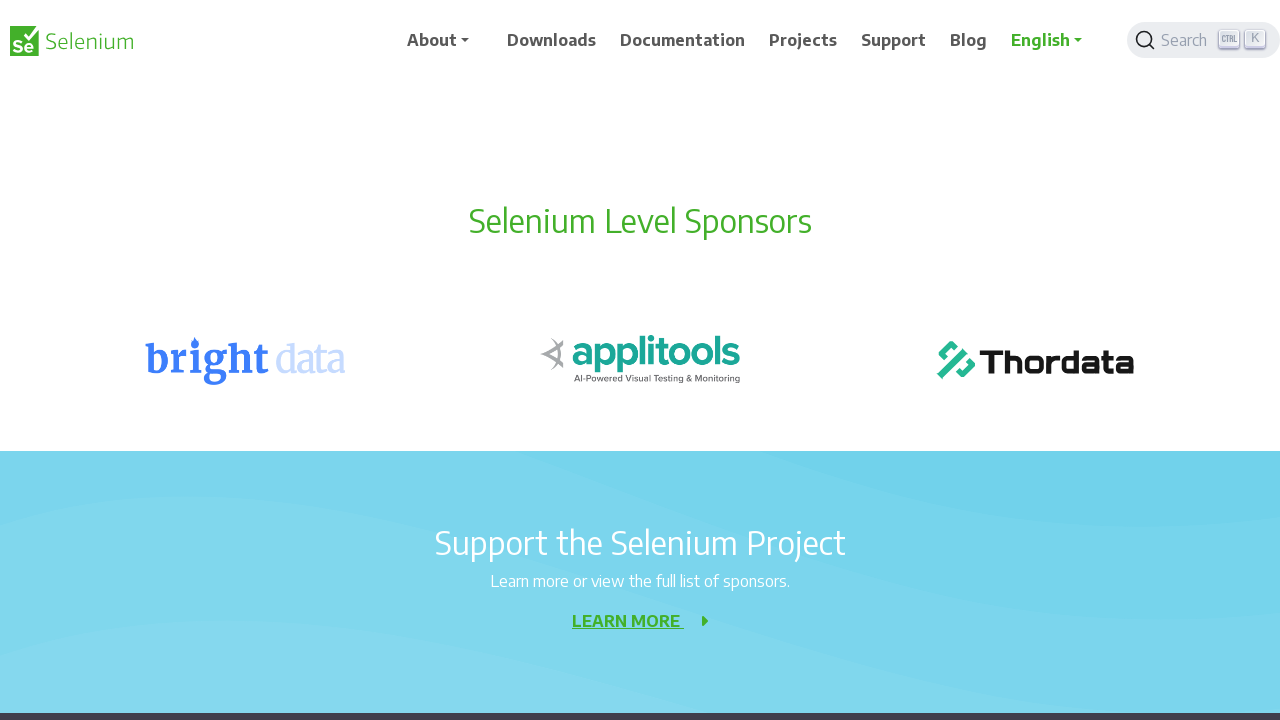

Waited 1 second after scroll down (iteration 2/9)
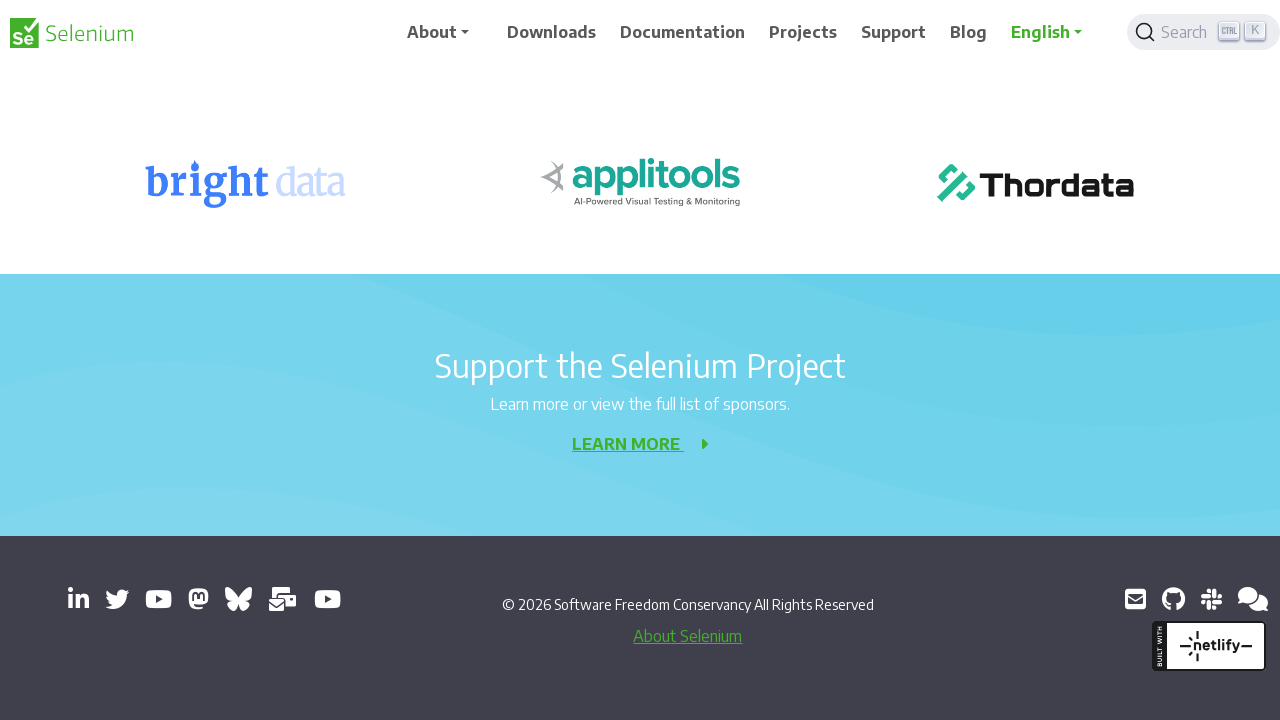

Scrolled down 1000 pixels (iteration 3/9)
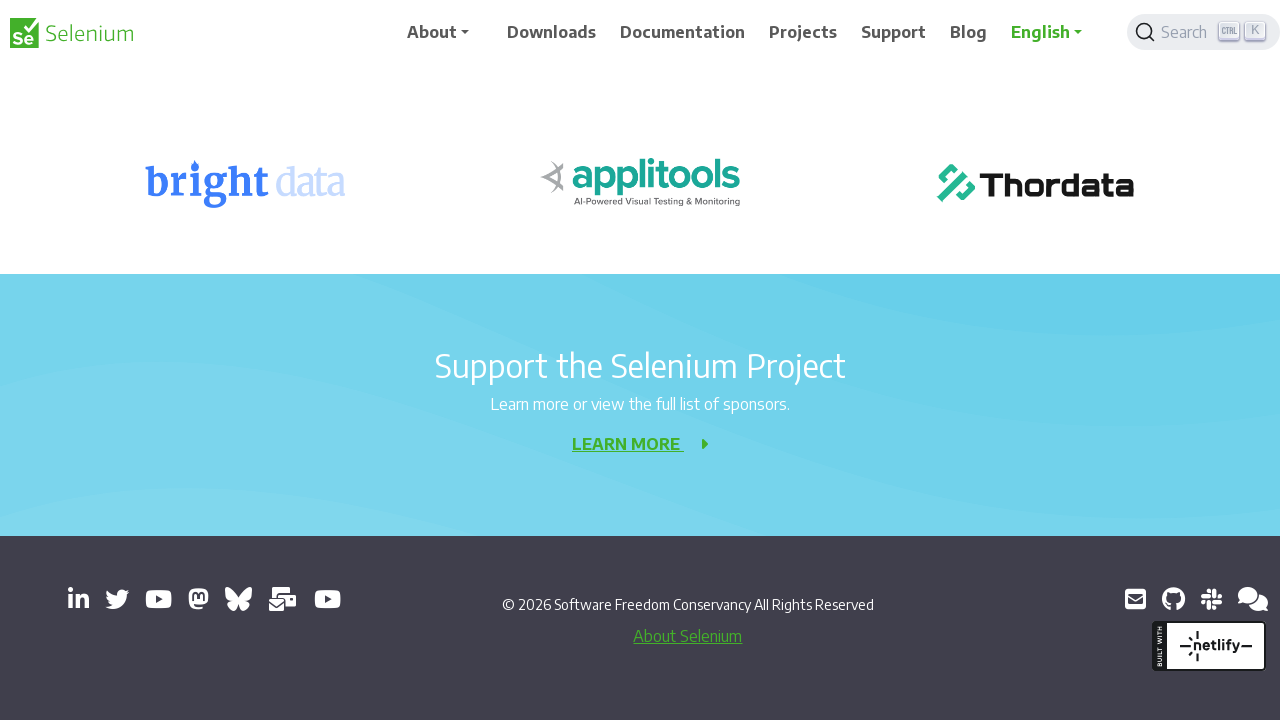

Waited 1 second after scroll down (iteration 3/9)
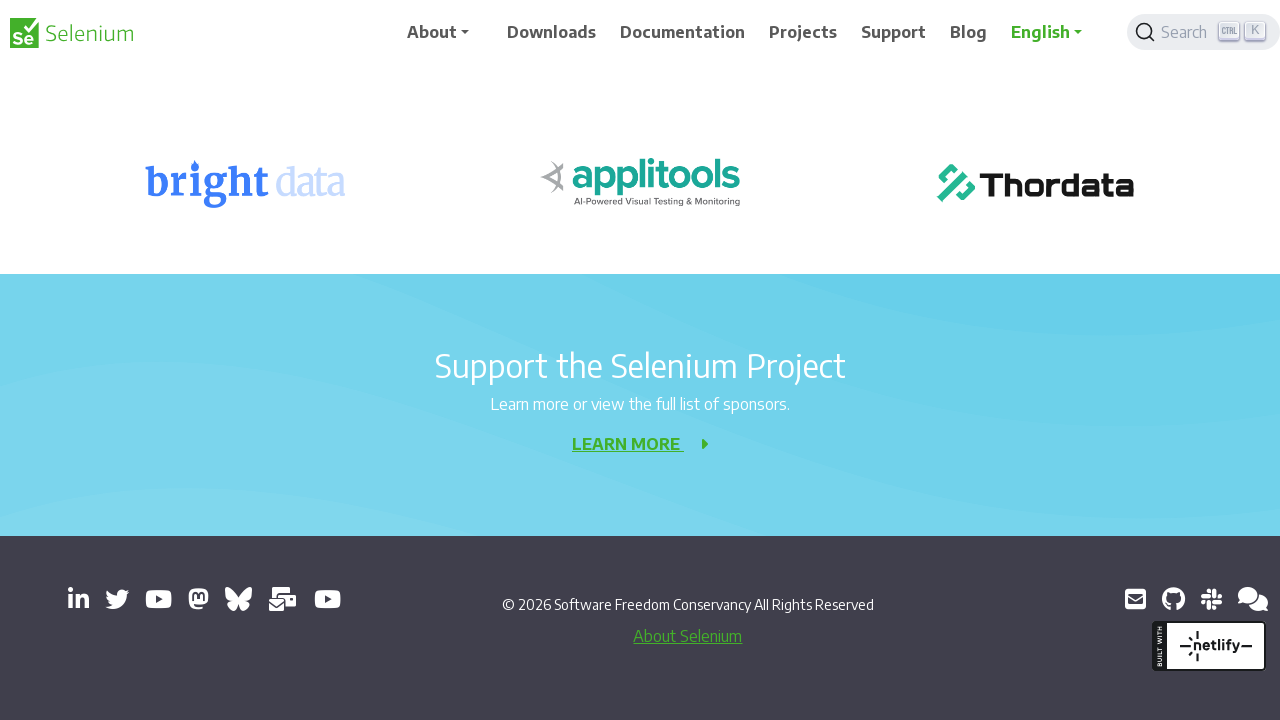

Scrolled down 1000 pixels (iteration 4/9)
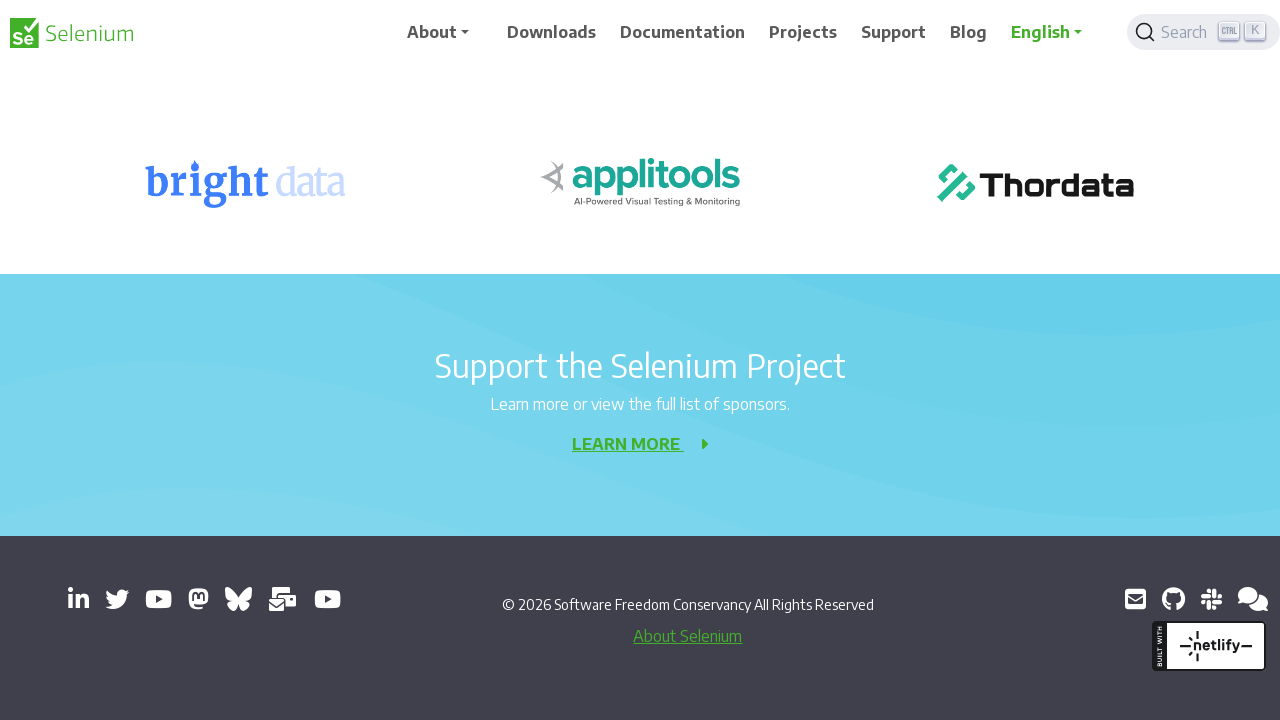

Waited 1 second after scroll down (iteration 4/9)
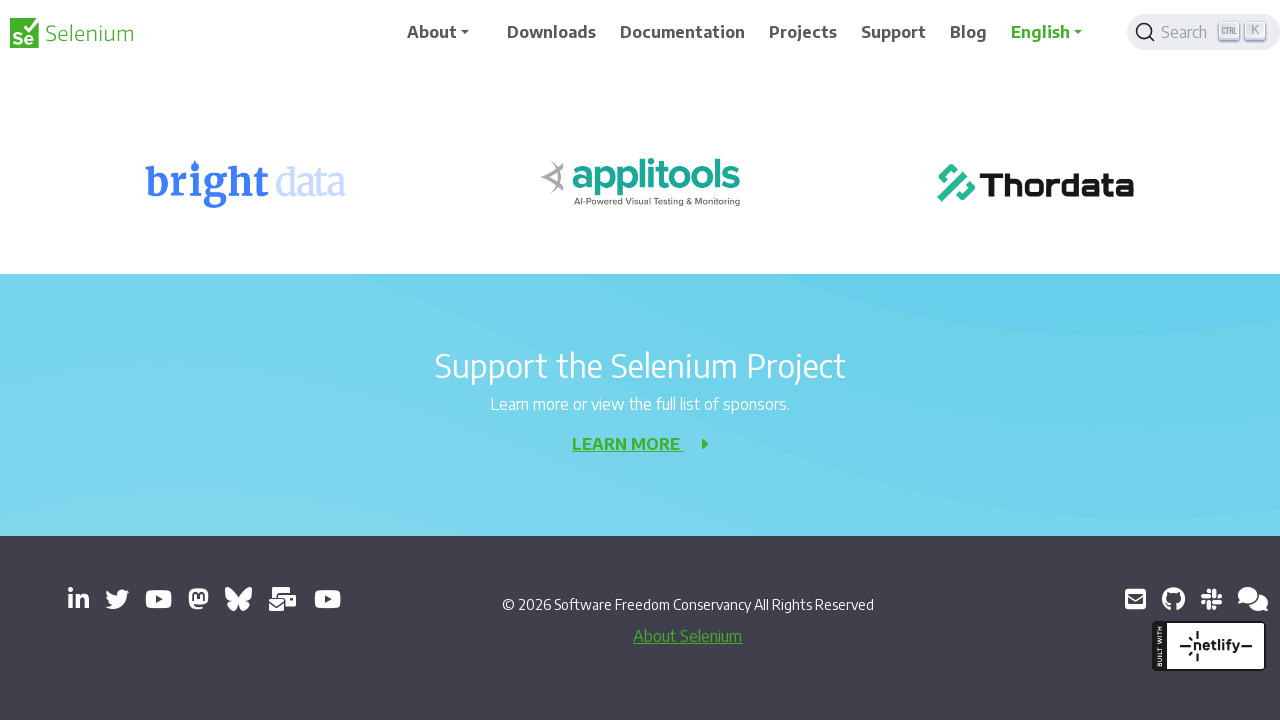

Scrolled down 1000 pixels (iteration 5/9)
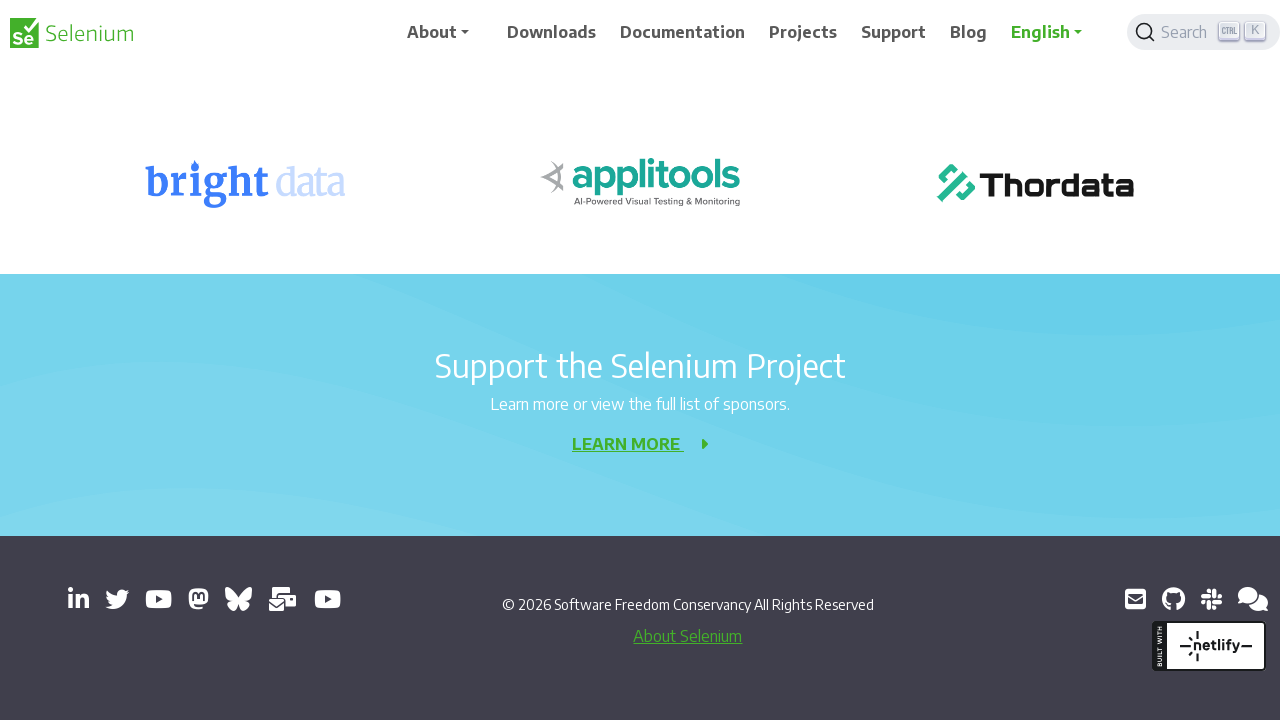

Waited 1 second after scroll down (iteration 5/9)
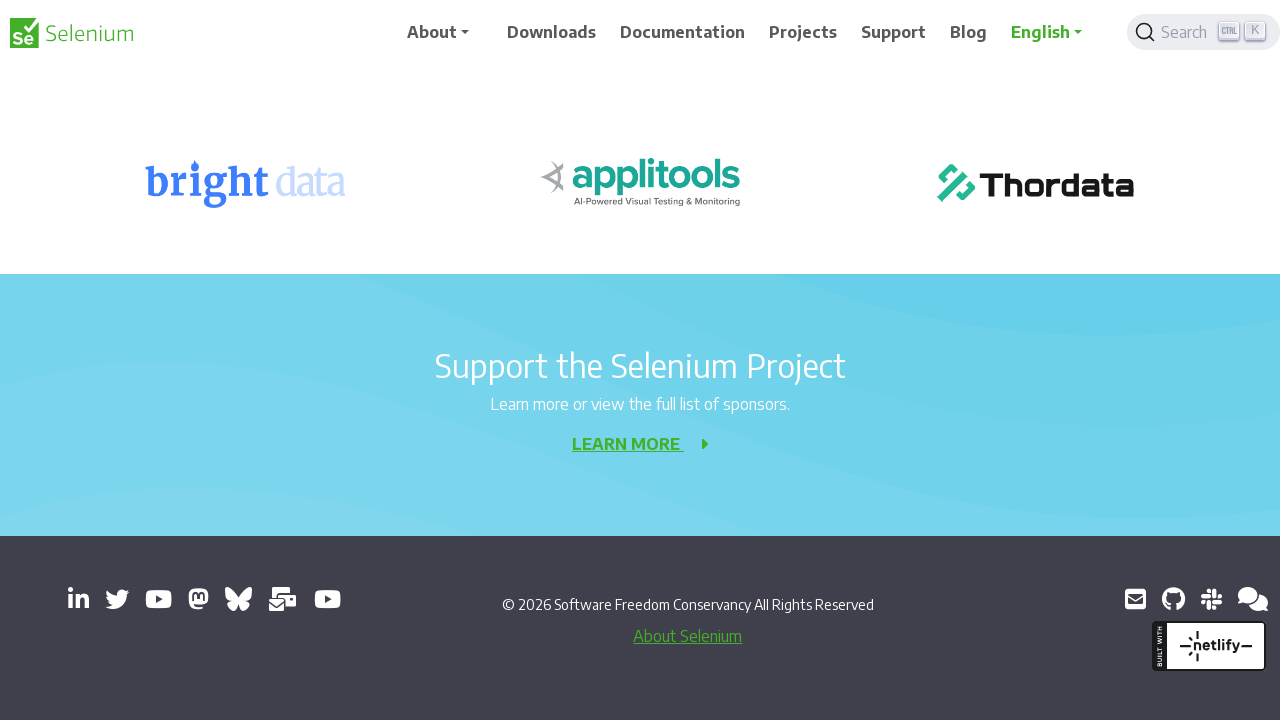

Scrolled down 1000 pixels (iteration 6/9)
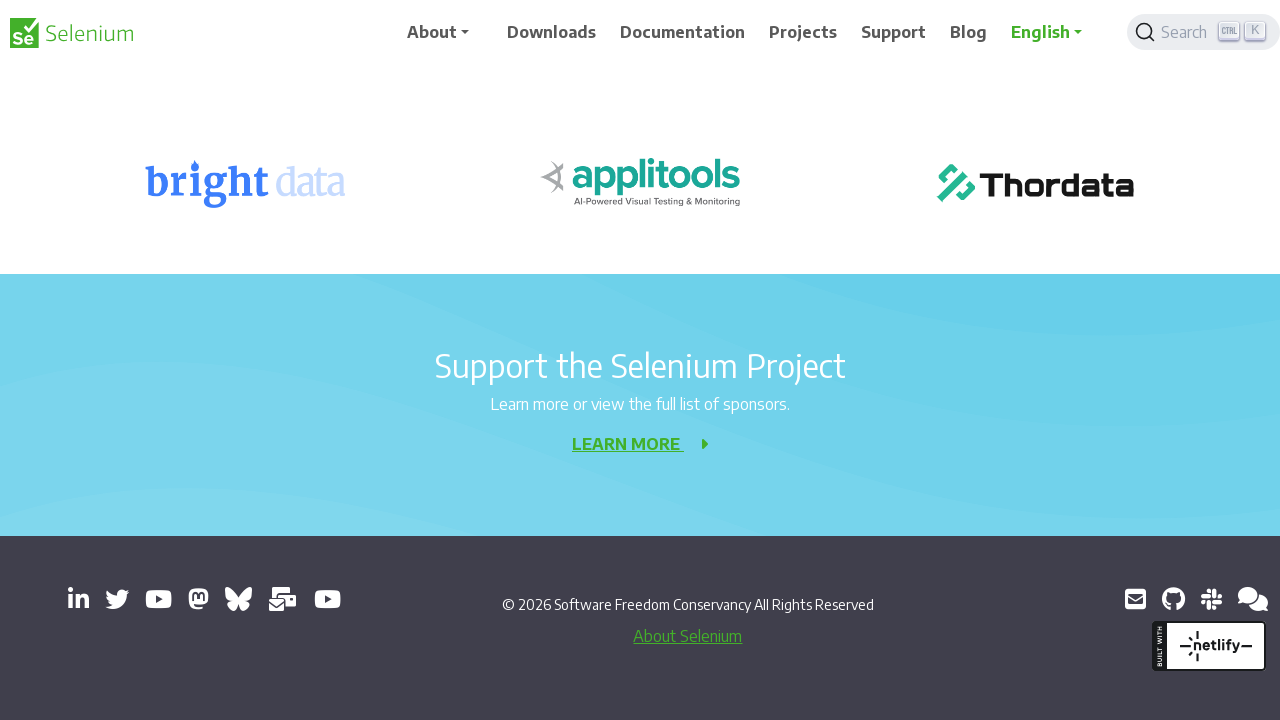

Waited 1 second after scroll down (iteration 6/9)
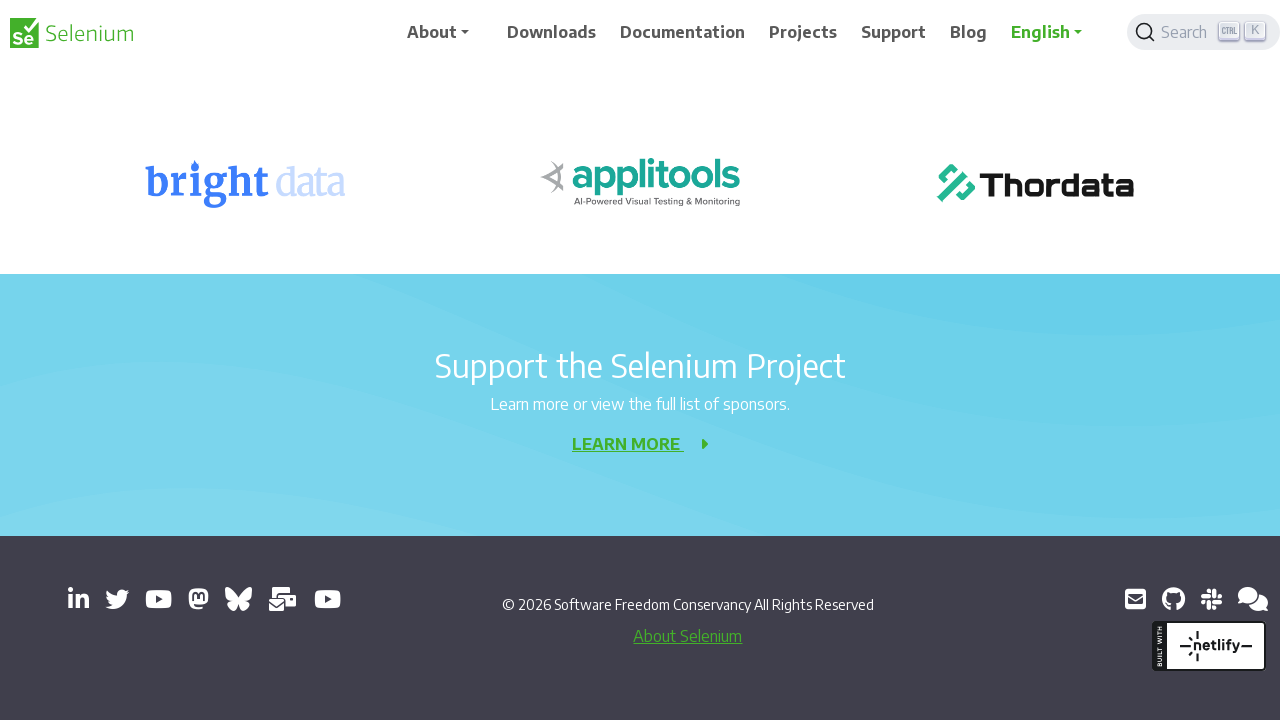

Scrolled down 1000 pixels (iteration 7/9)
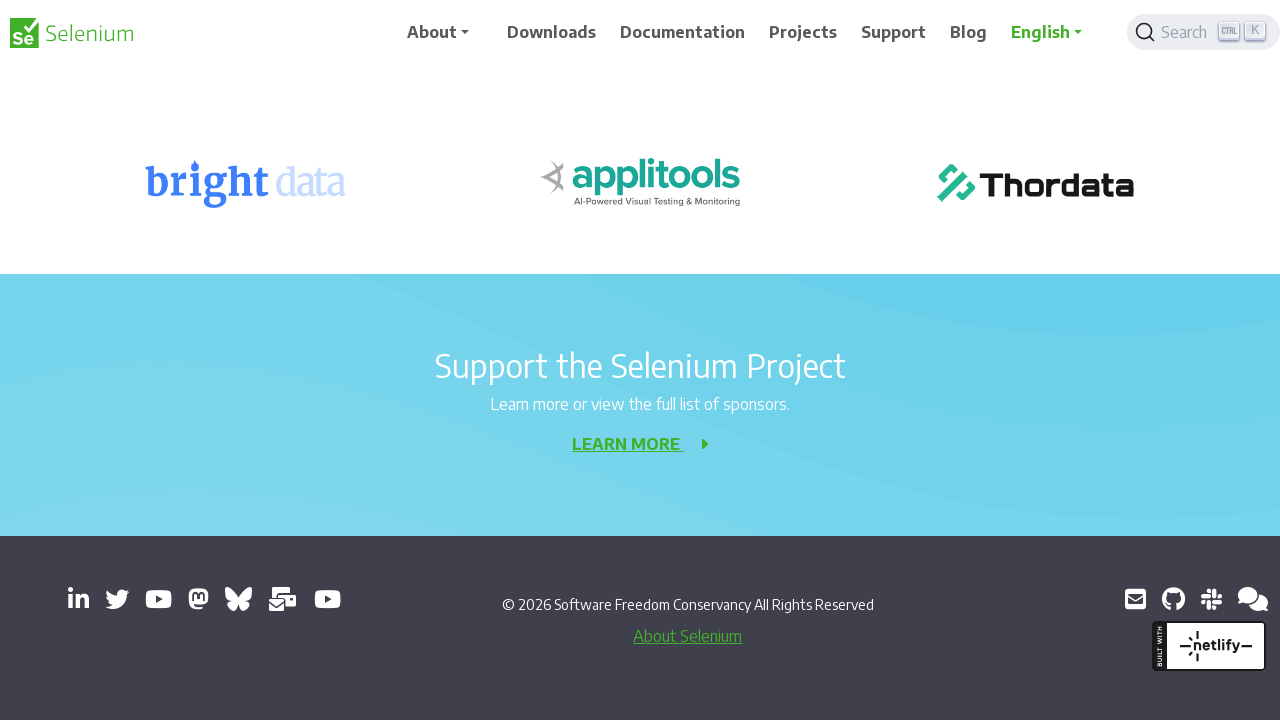

Waited 1 second after scroll down (iteration 7/9)
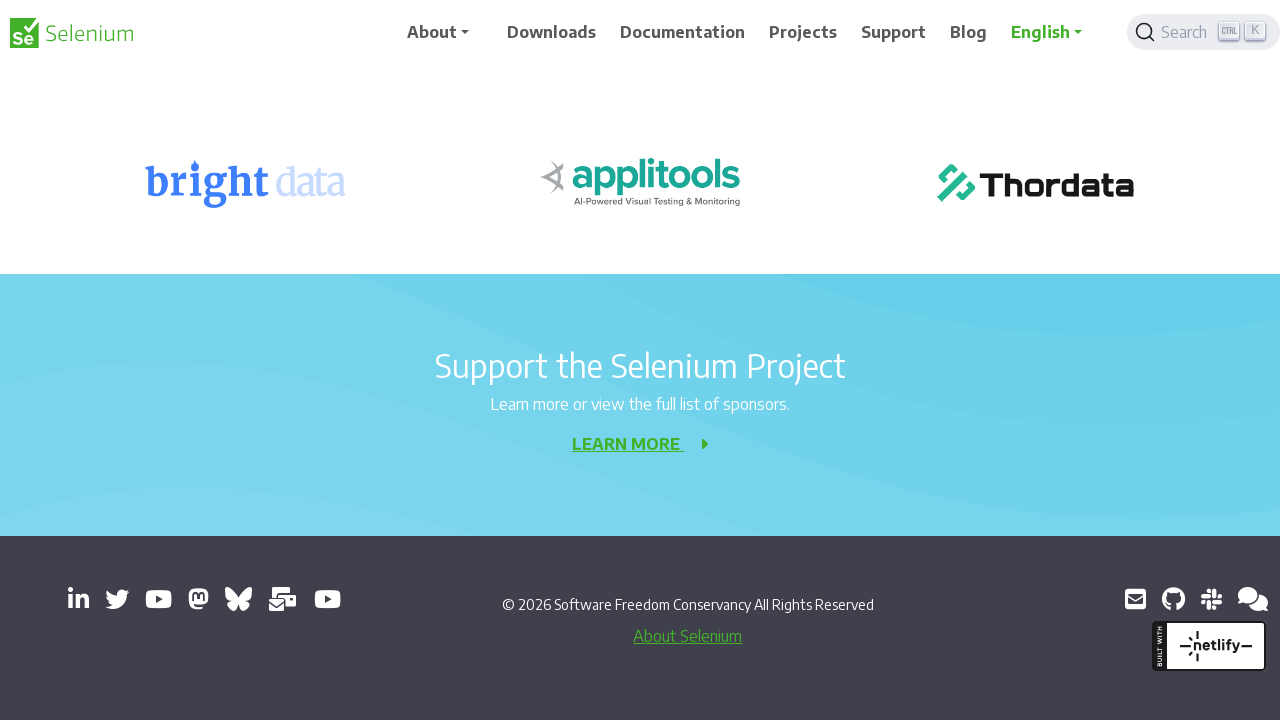

Scrolled down 1000 pixels (iteration 8/9)
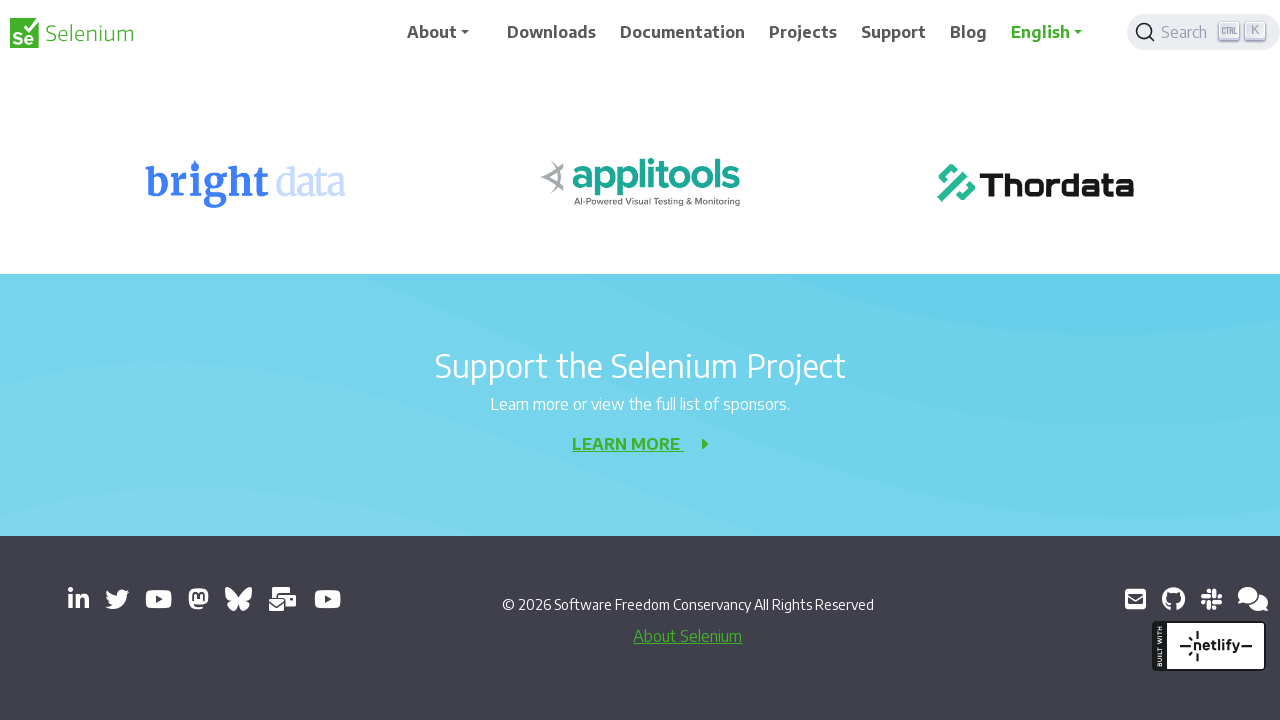

Waited 1 second after scroll down (iteration 8/9)
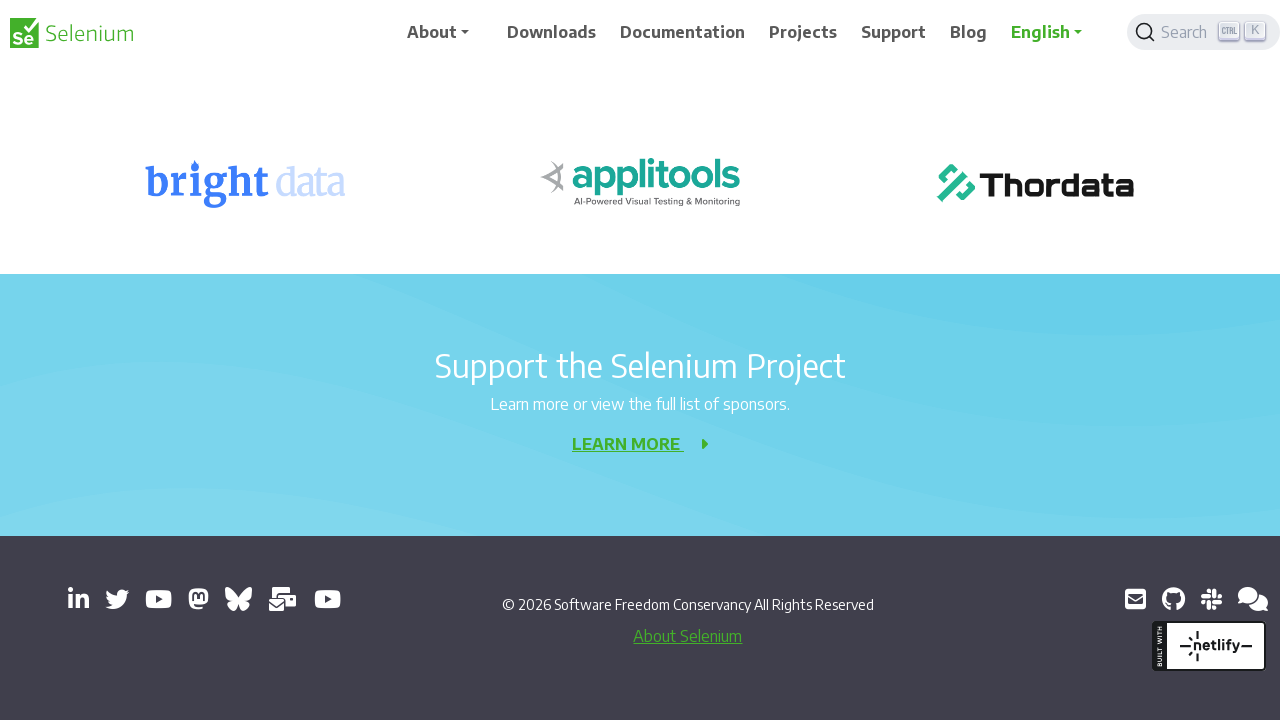

Scrolled down 1000 pixels (iteration 9/9)
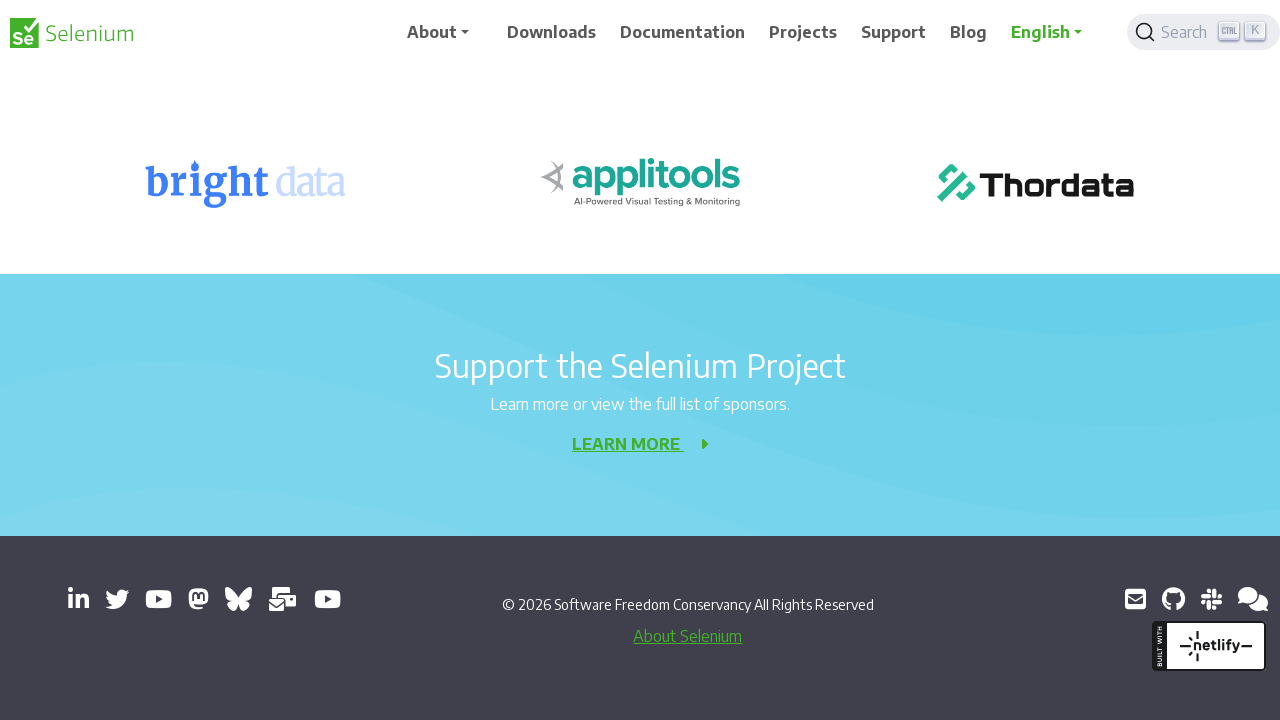

Waited 1 second after scroll down (iteration 9/9)
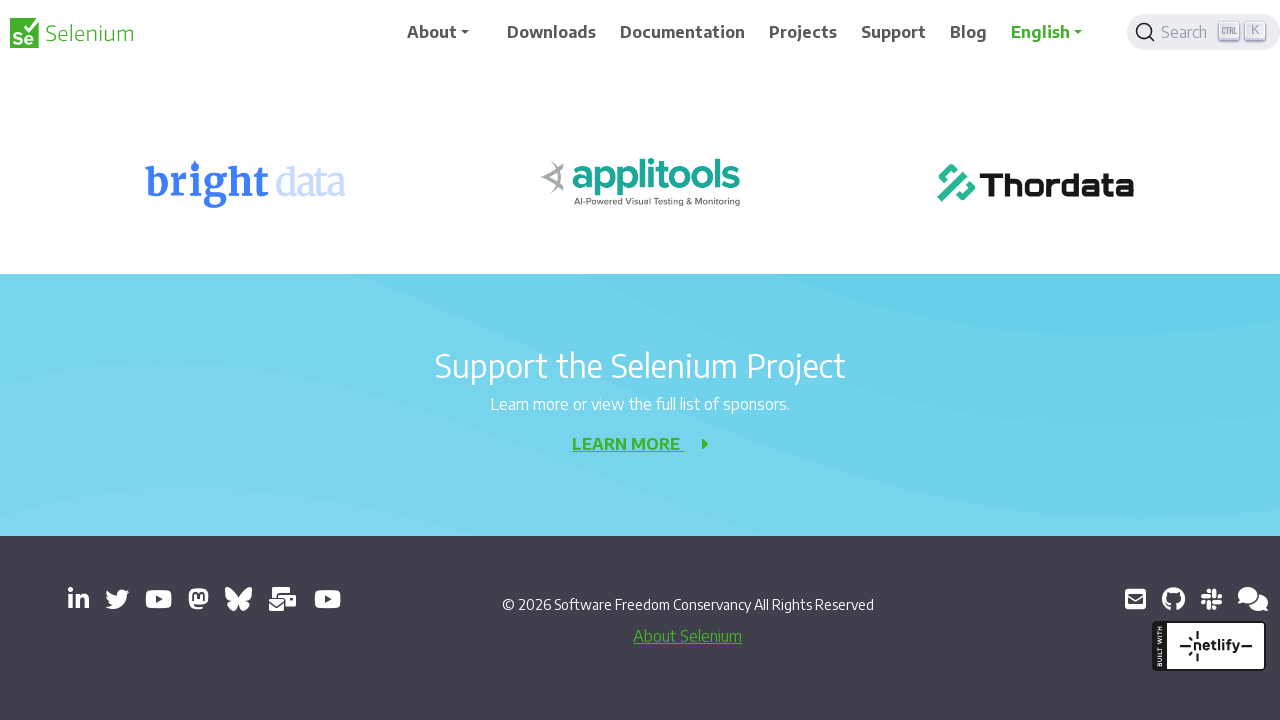

Scrolled up 1000 pixels (iteration 1/9)
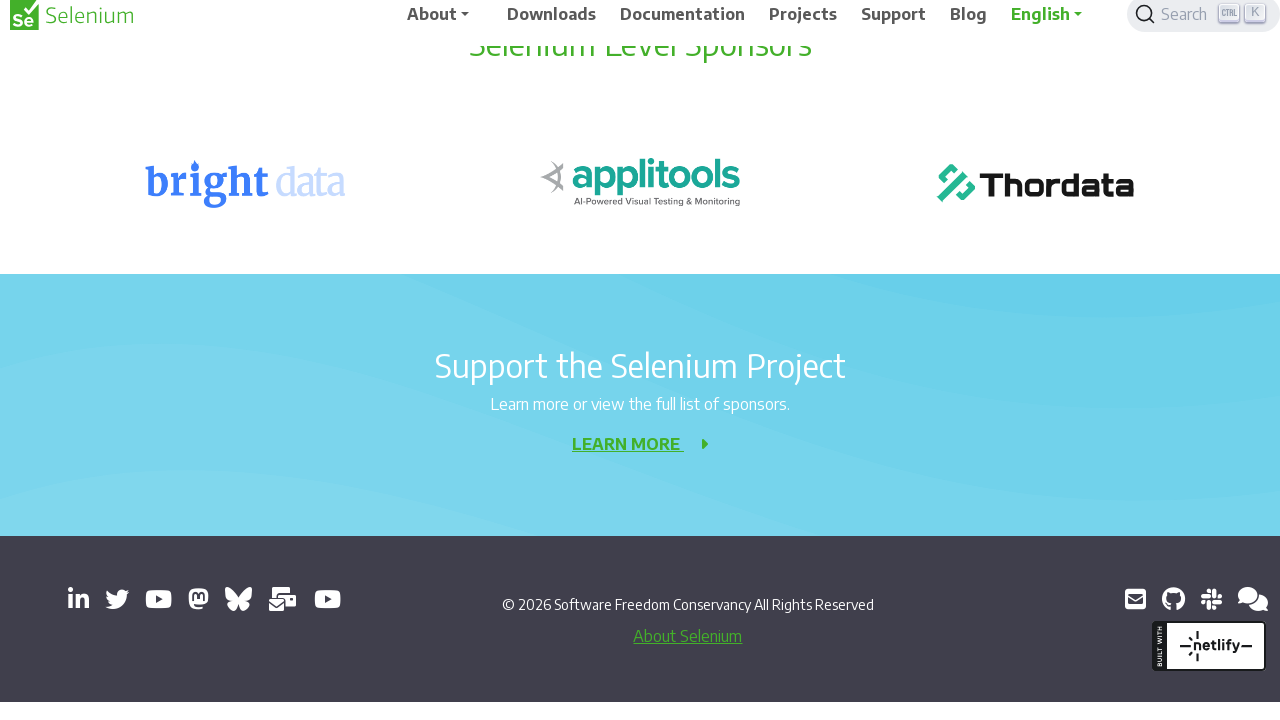

Waited 1 second after scroll up (iteration 1/9)
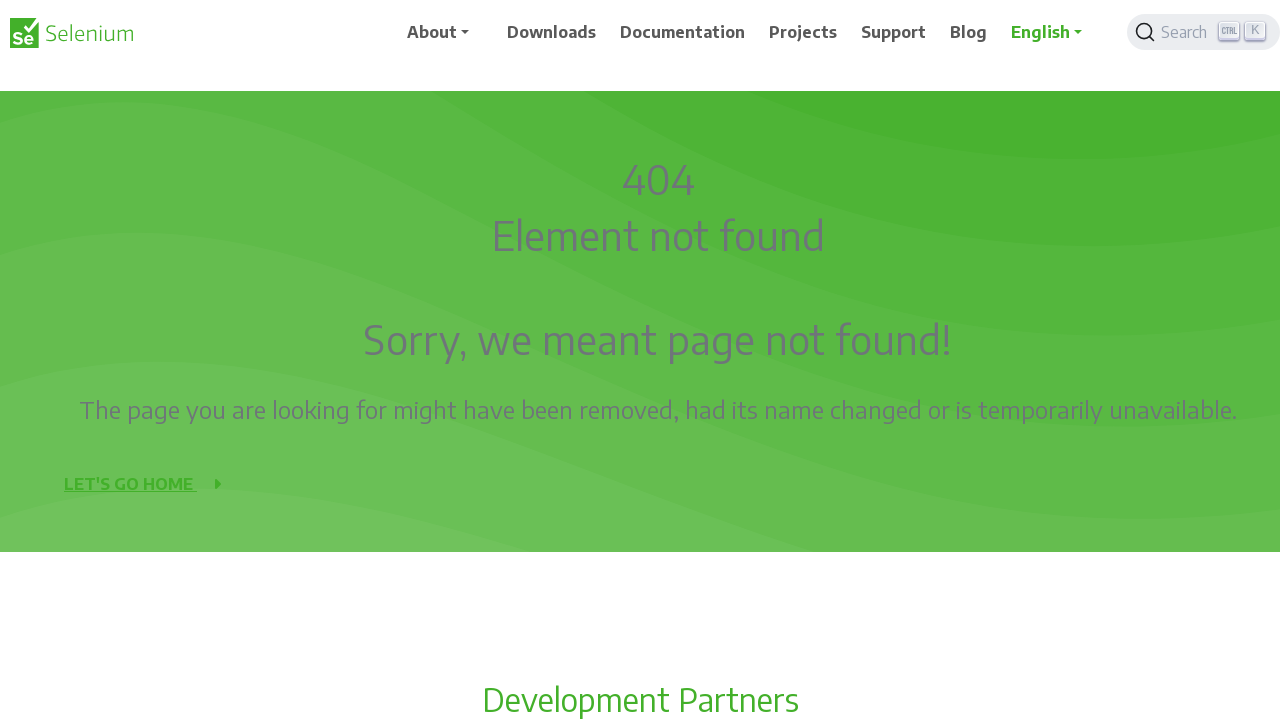

Scrolled up 1000 pixels (iteration 2/9)
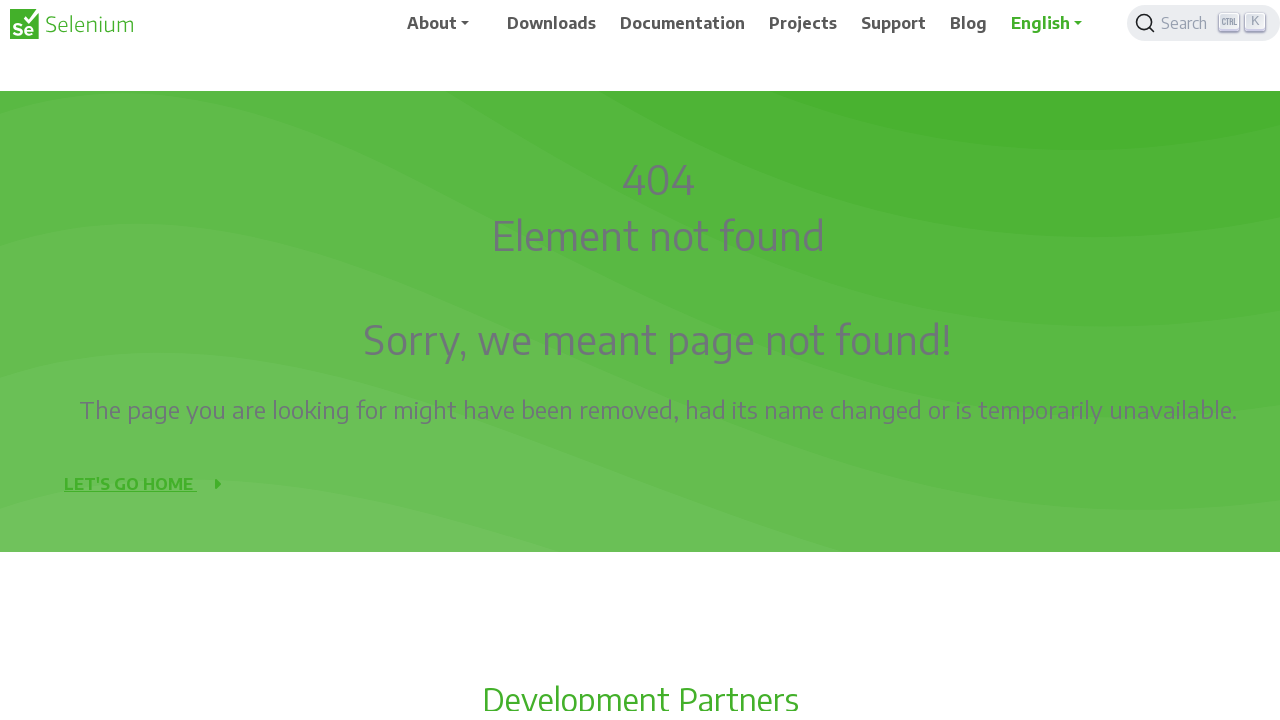

Waited 1 second after scroll up (iteration 2/9)
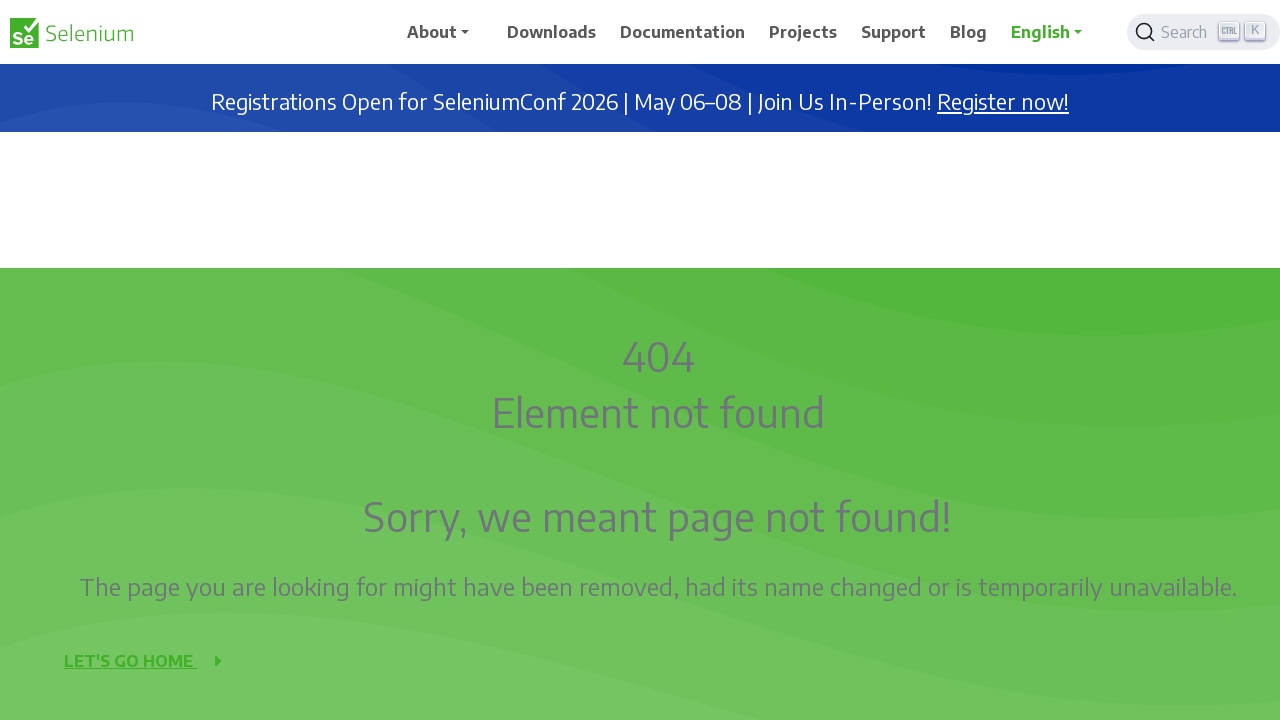

Scrolled up 1000 pixels (iteration 3/9)
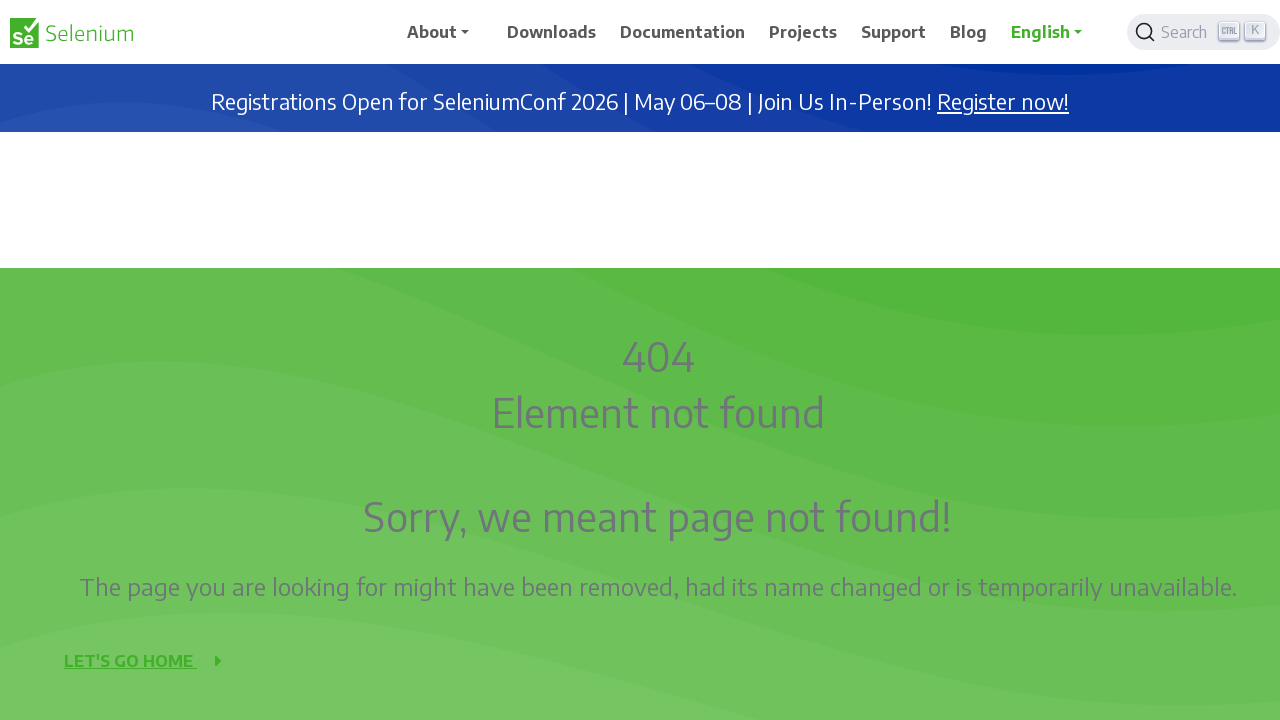

Waited 1 second after scroll up (iteration 3/9)
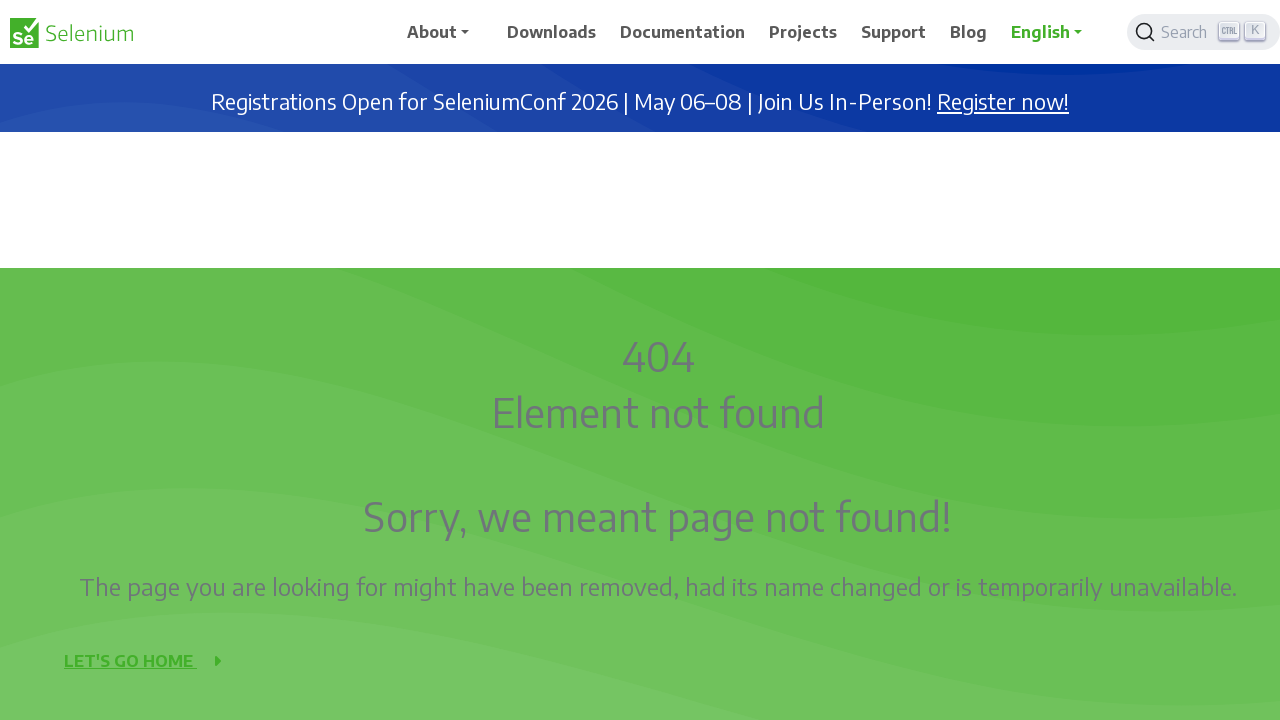

Scrolled up 1000 pixels (iteration 4/9)
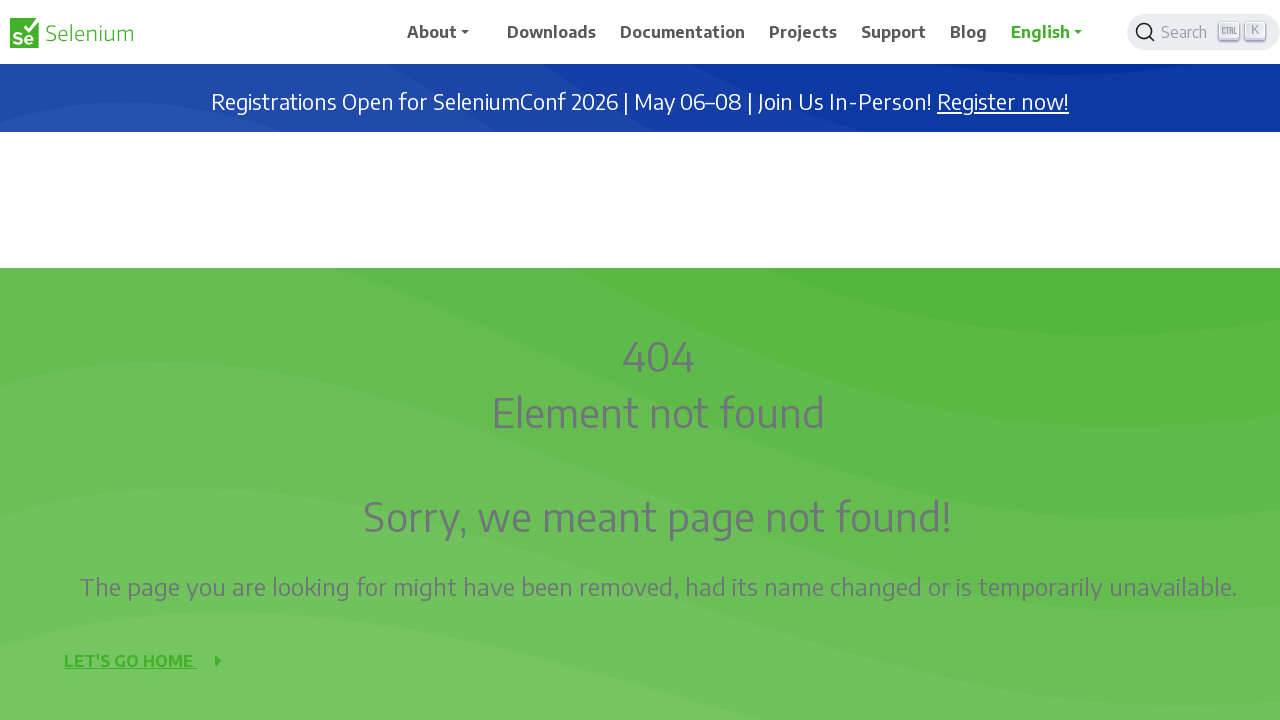

Waited 1 second after scroll up (iteration 4/9)
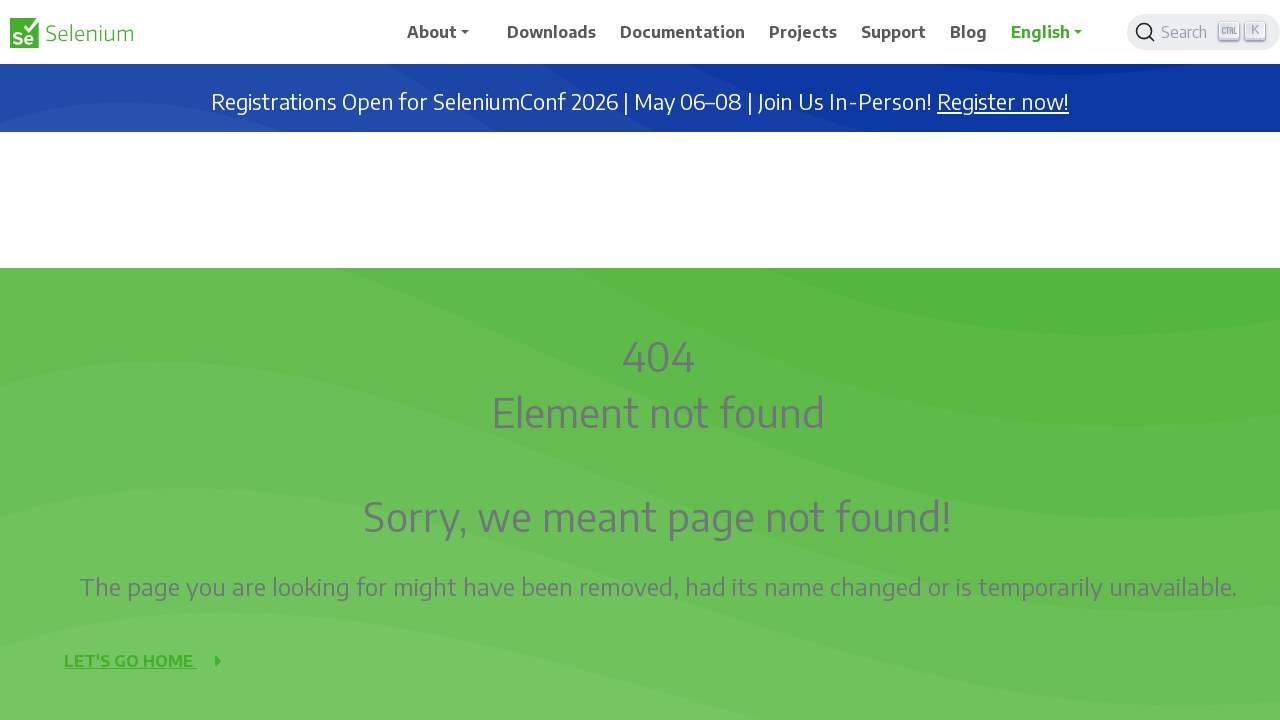

Scrolled up 1000 pixels (iteration 5/9)
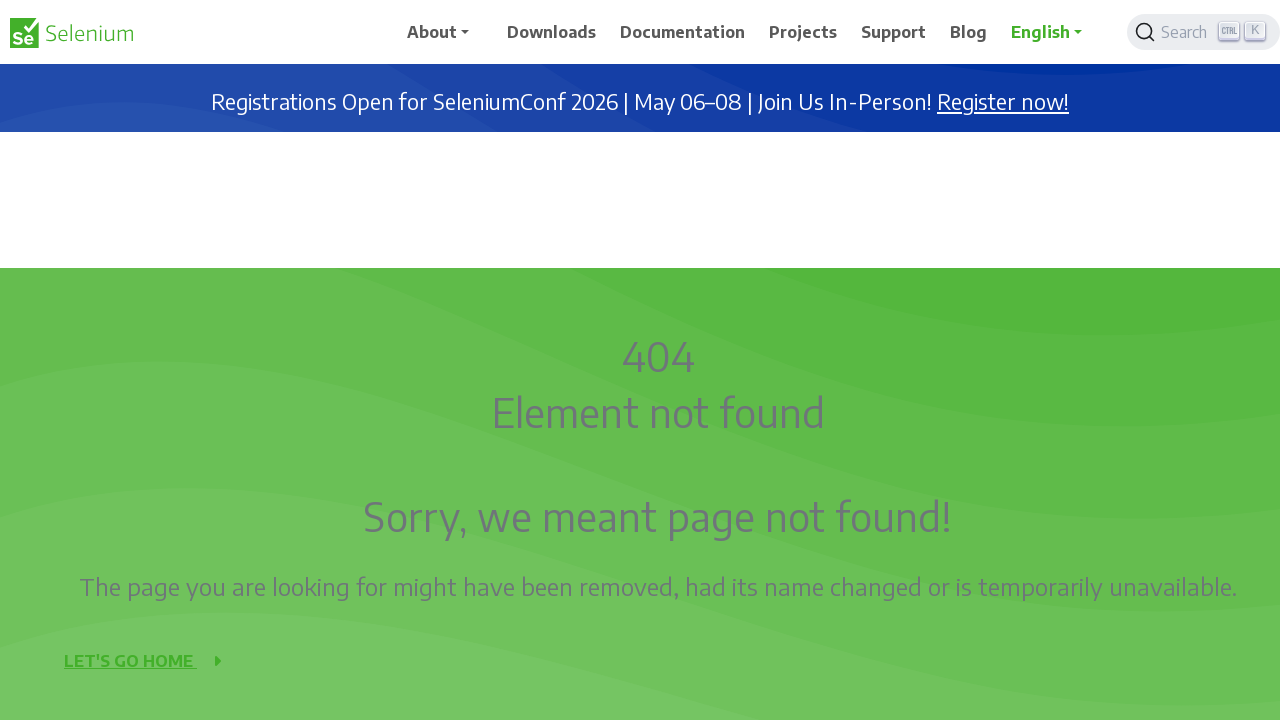

Waited 1 second after scroll up (iteration 5/9)
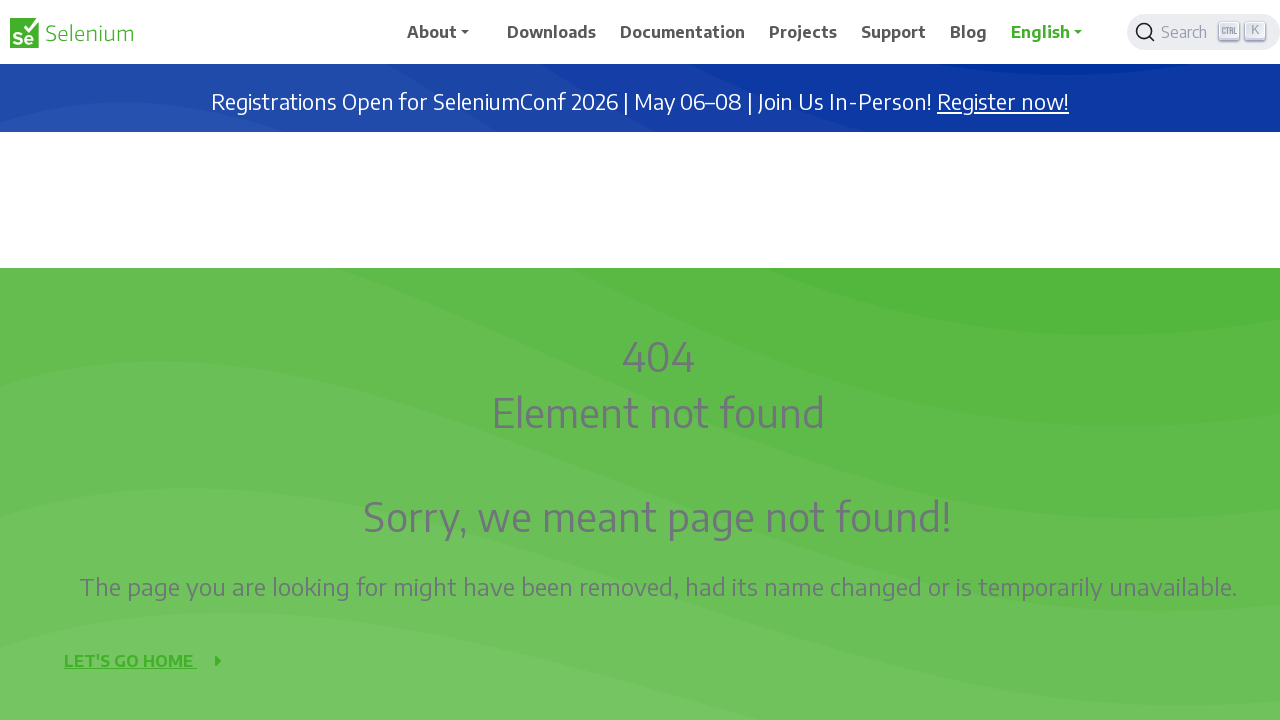

Scrolled up 1000 pixels (iteration 6/9)
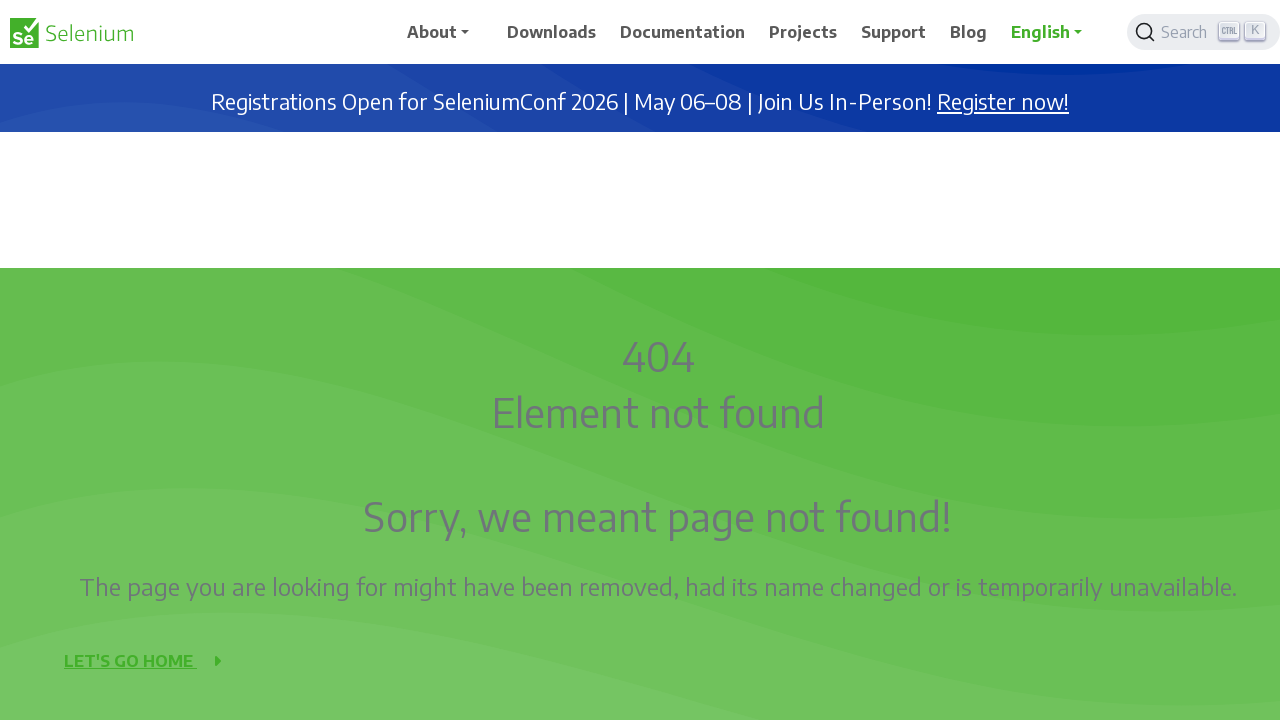

Waited 1 second after scroll up (iteration 6/9)
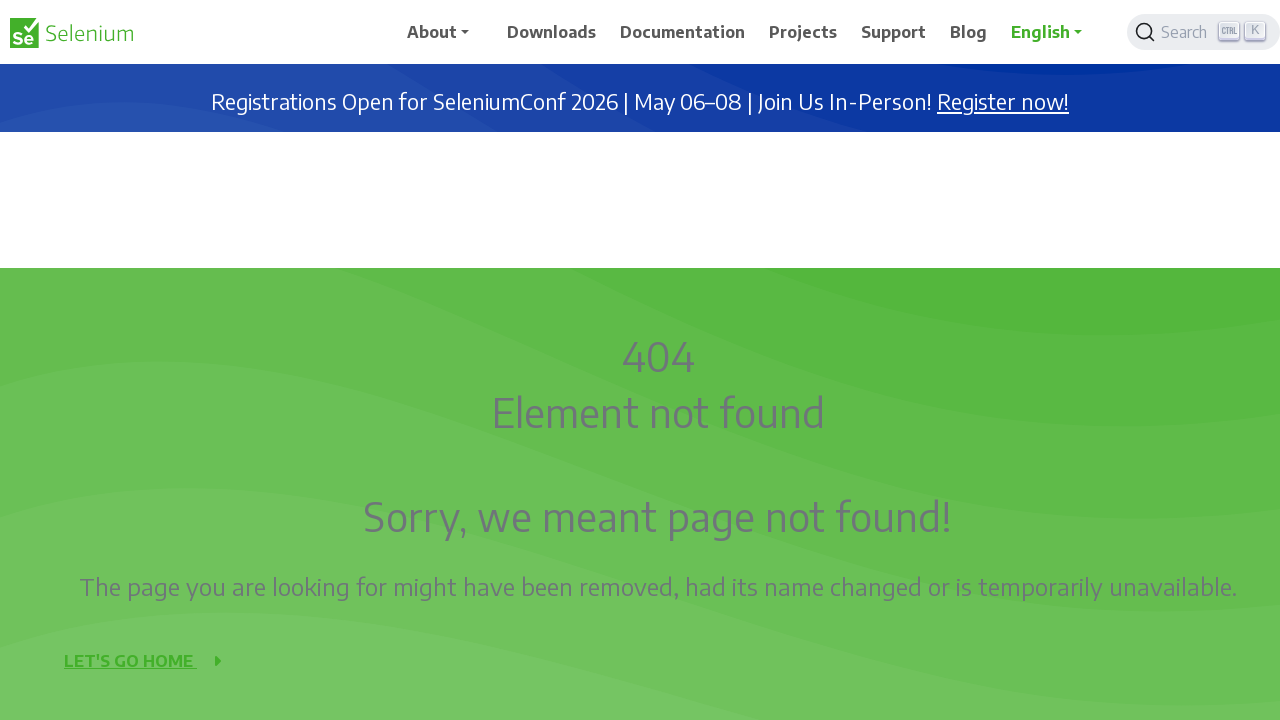

Scrolled up 1000 pixels (iteration 7/9)
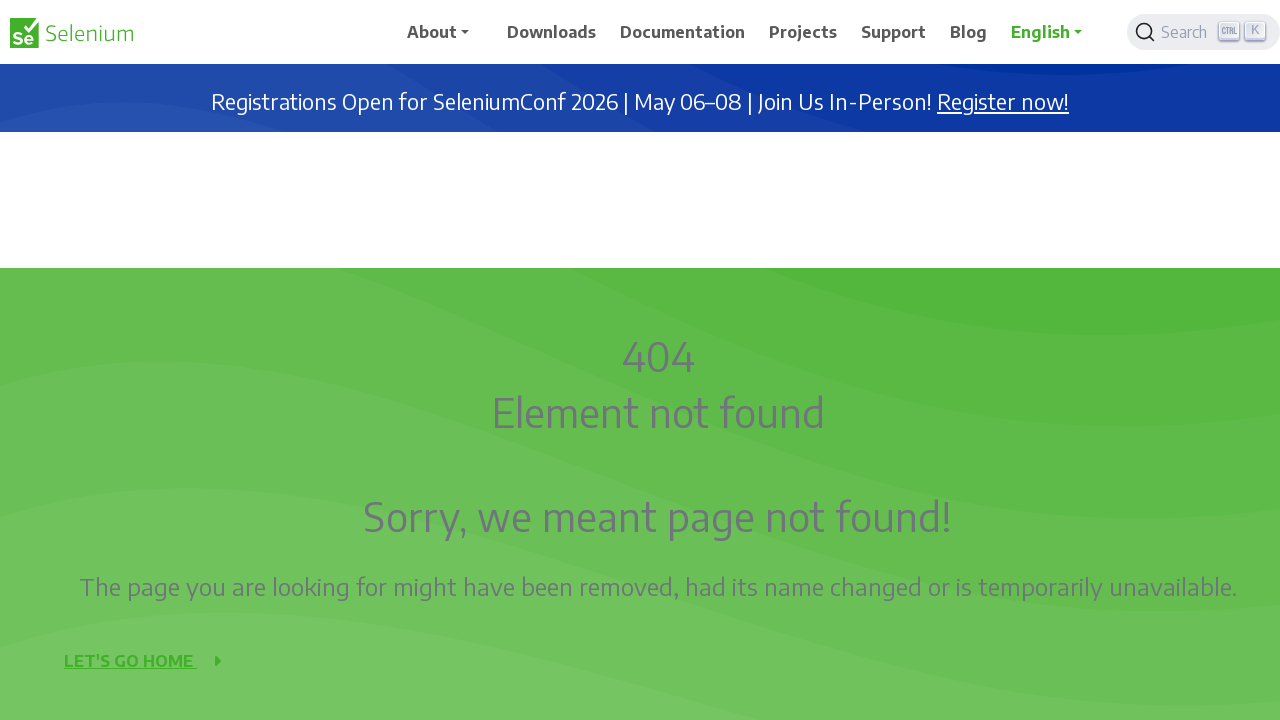

Waited 1 second after scroll up (iteration 7/9)
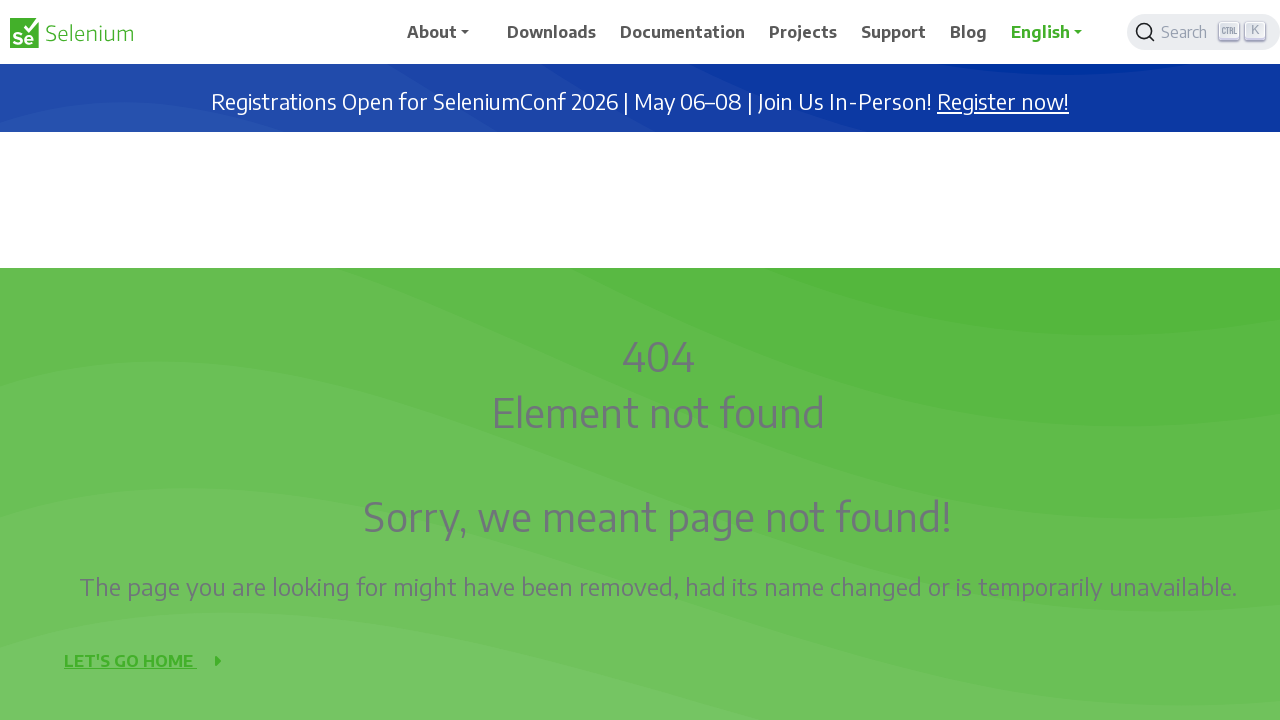

Scrolled up 1000 pixels (iteration 8/9)
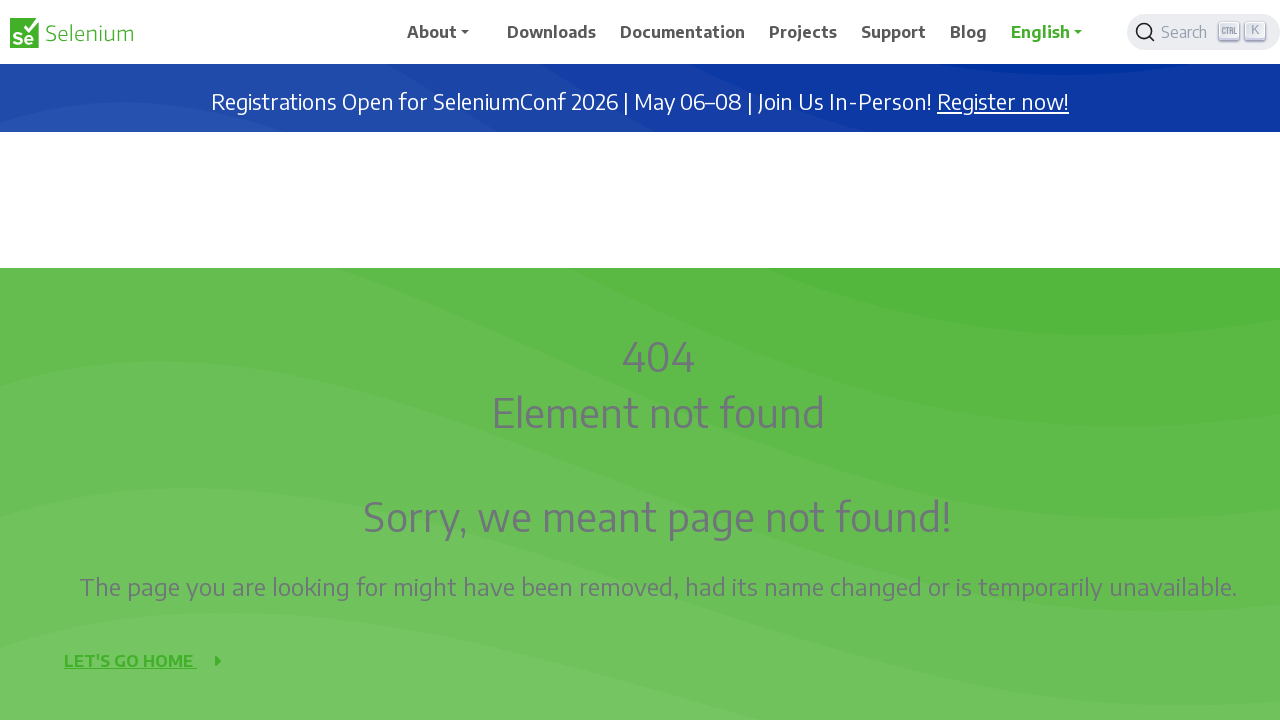

Waited 1 second after scroll up (iteration 8/9)
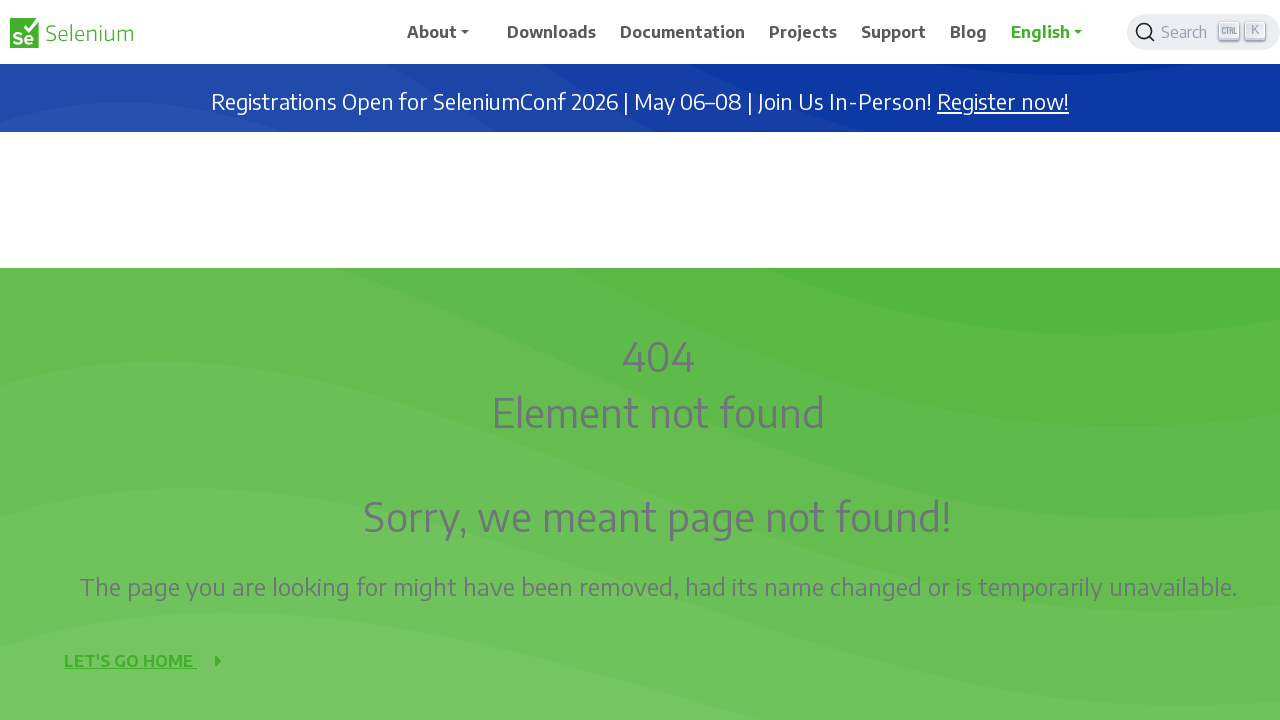

Scrolled up 1000 pixels (iteration 9/9)
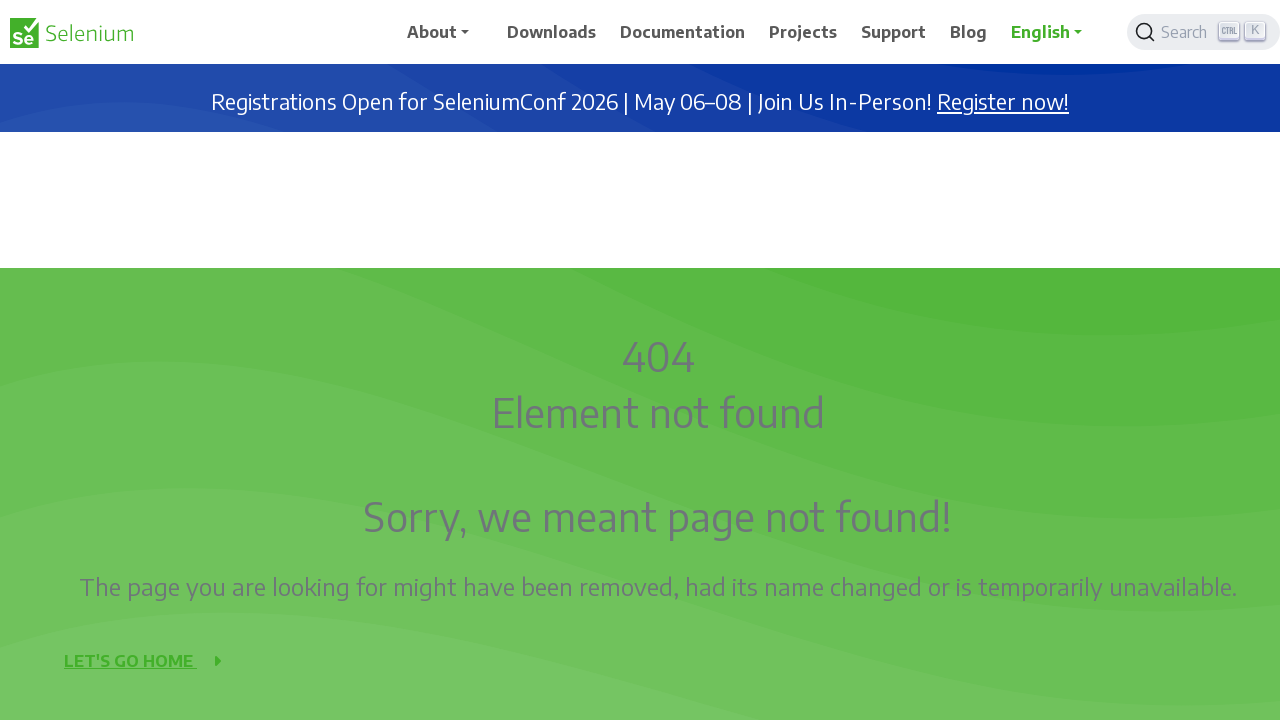

Waited 1 second after scroll up (iteration 9/9)
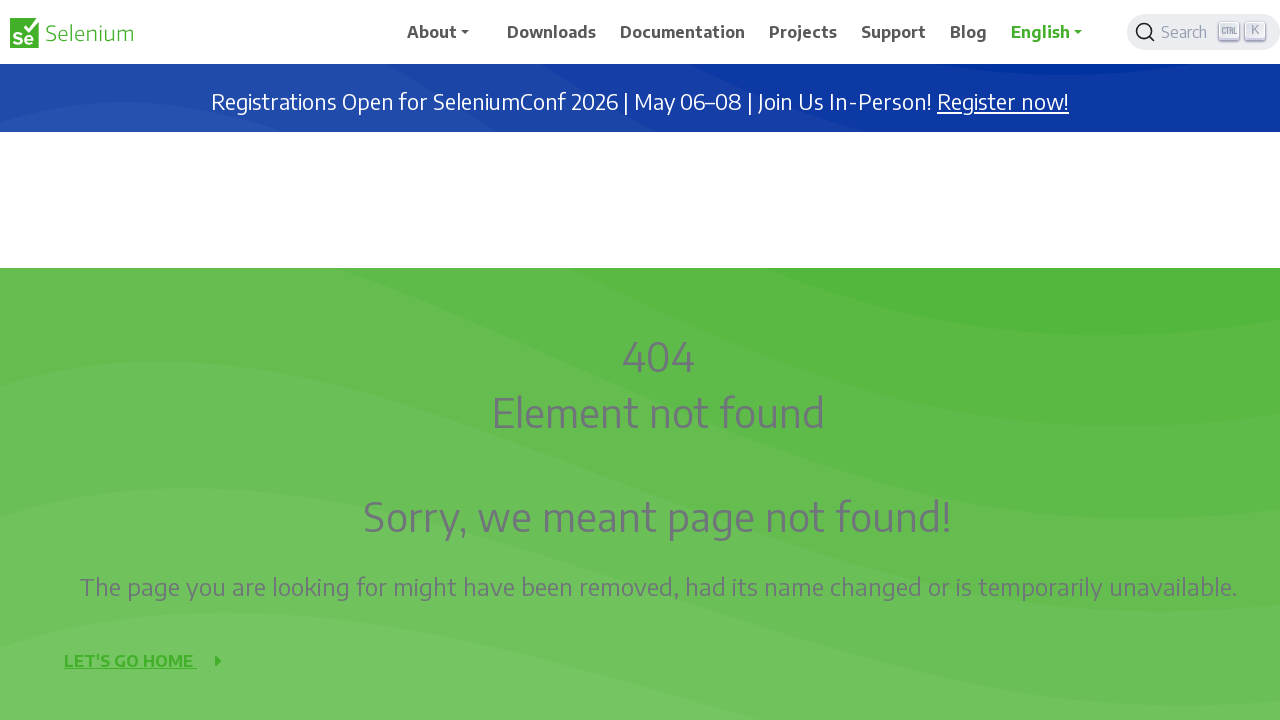

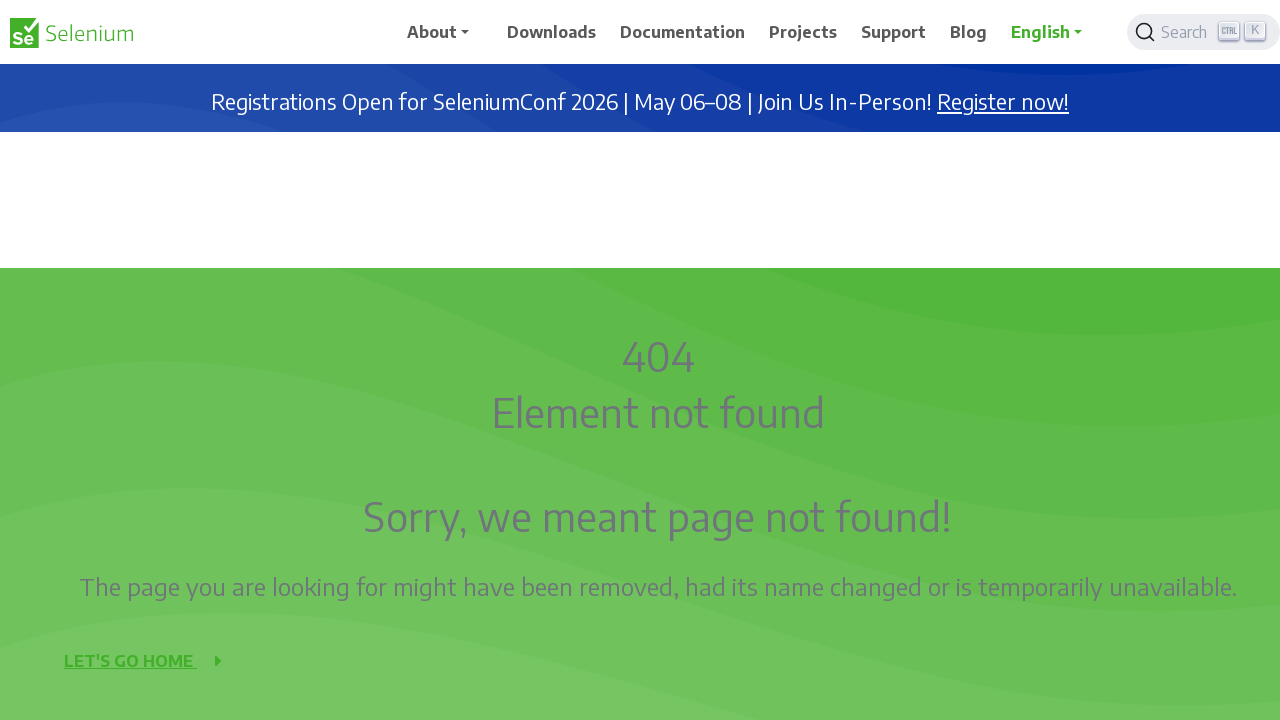